Navigates to a sitemap page, clicks through the first 5 site links listed in the sitemap table, and navigates back after each click. Tests navigation through sitemap entries.

Starting URL: https://www.getcalley.com/page-sitemap.xml

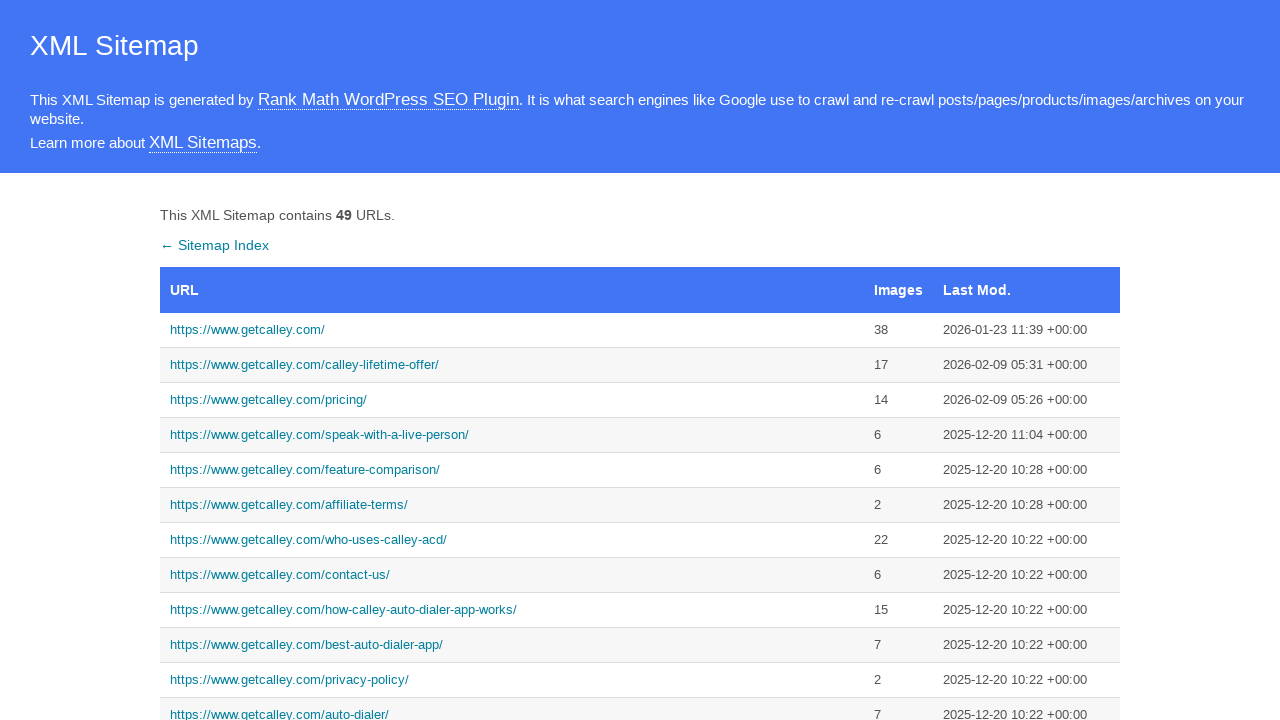

Set viewport size to 1920x1080
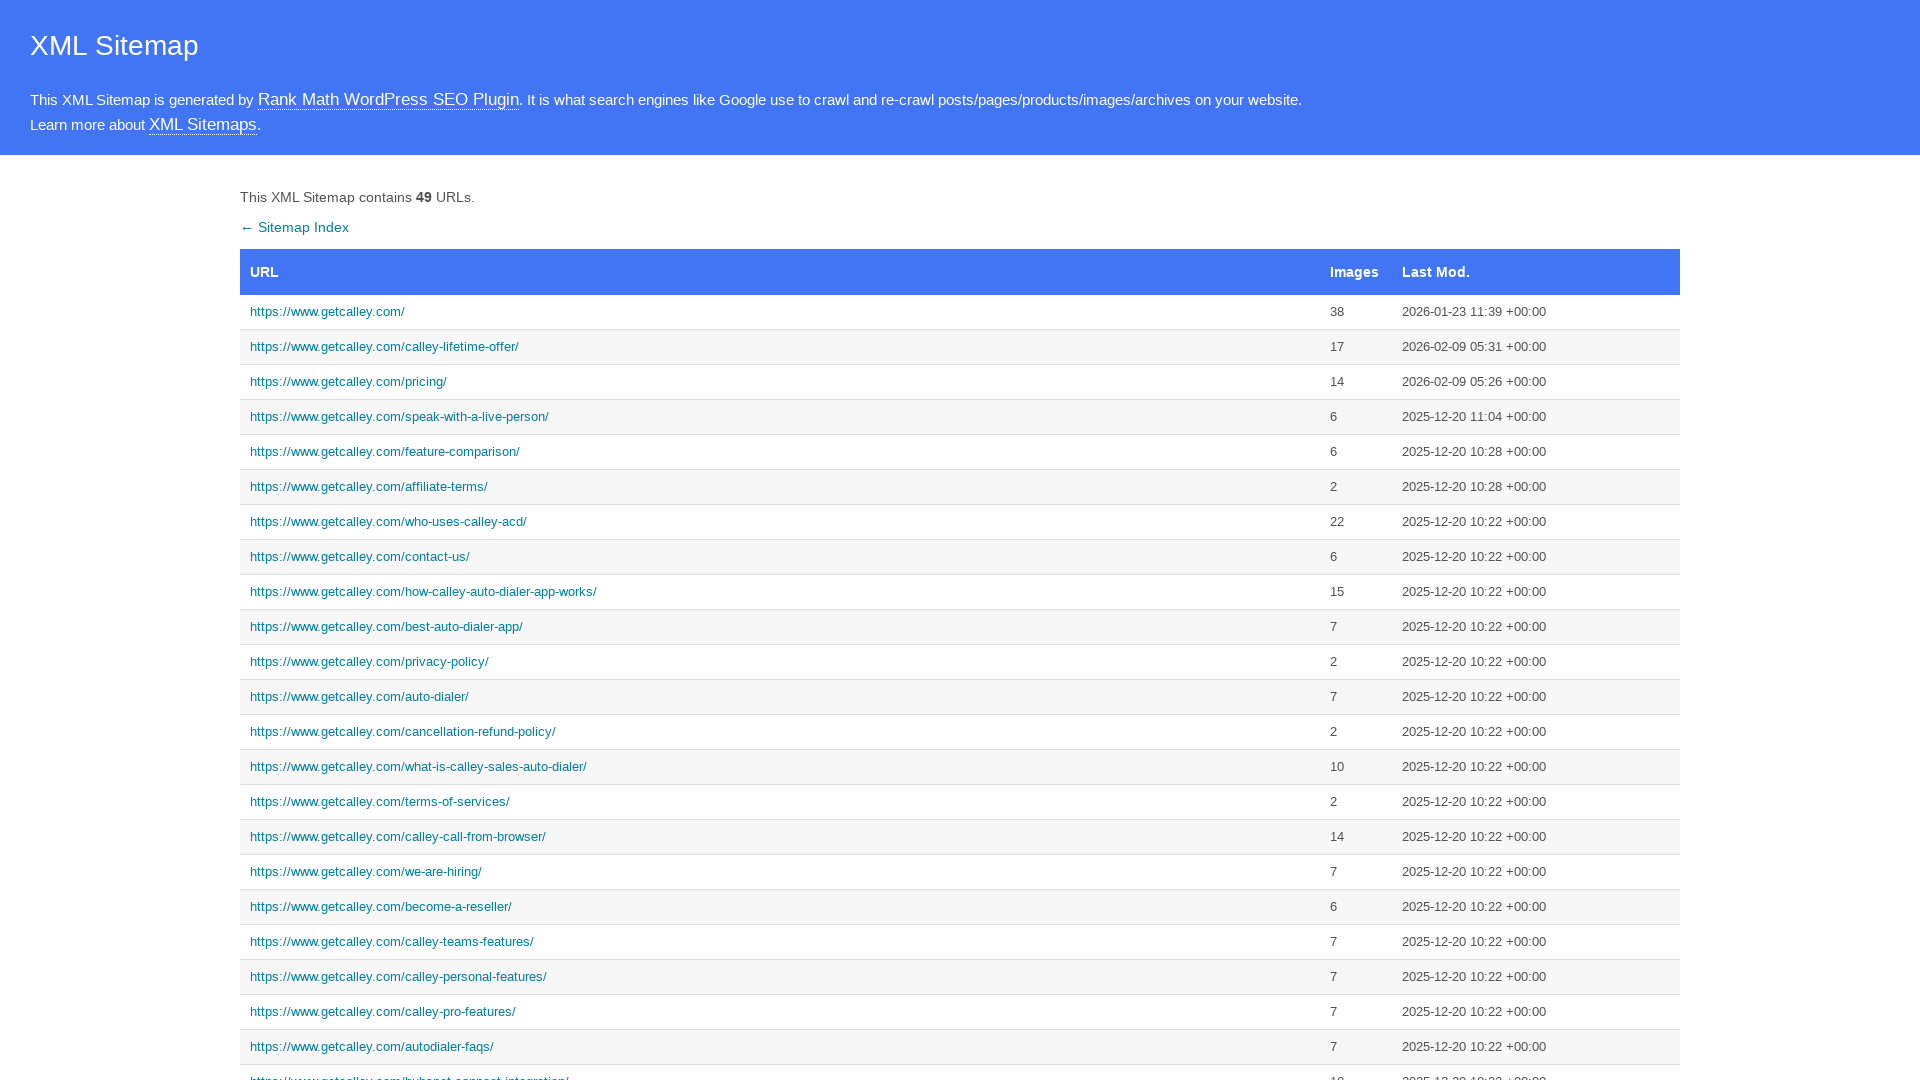

Sitemap table loaded
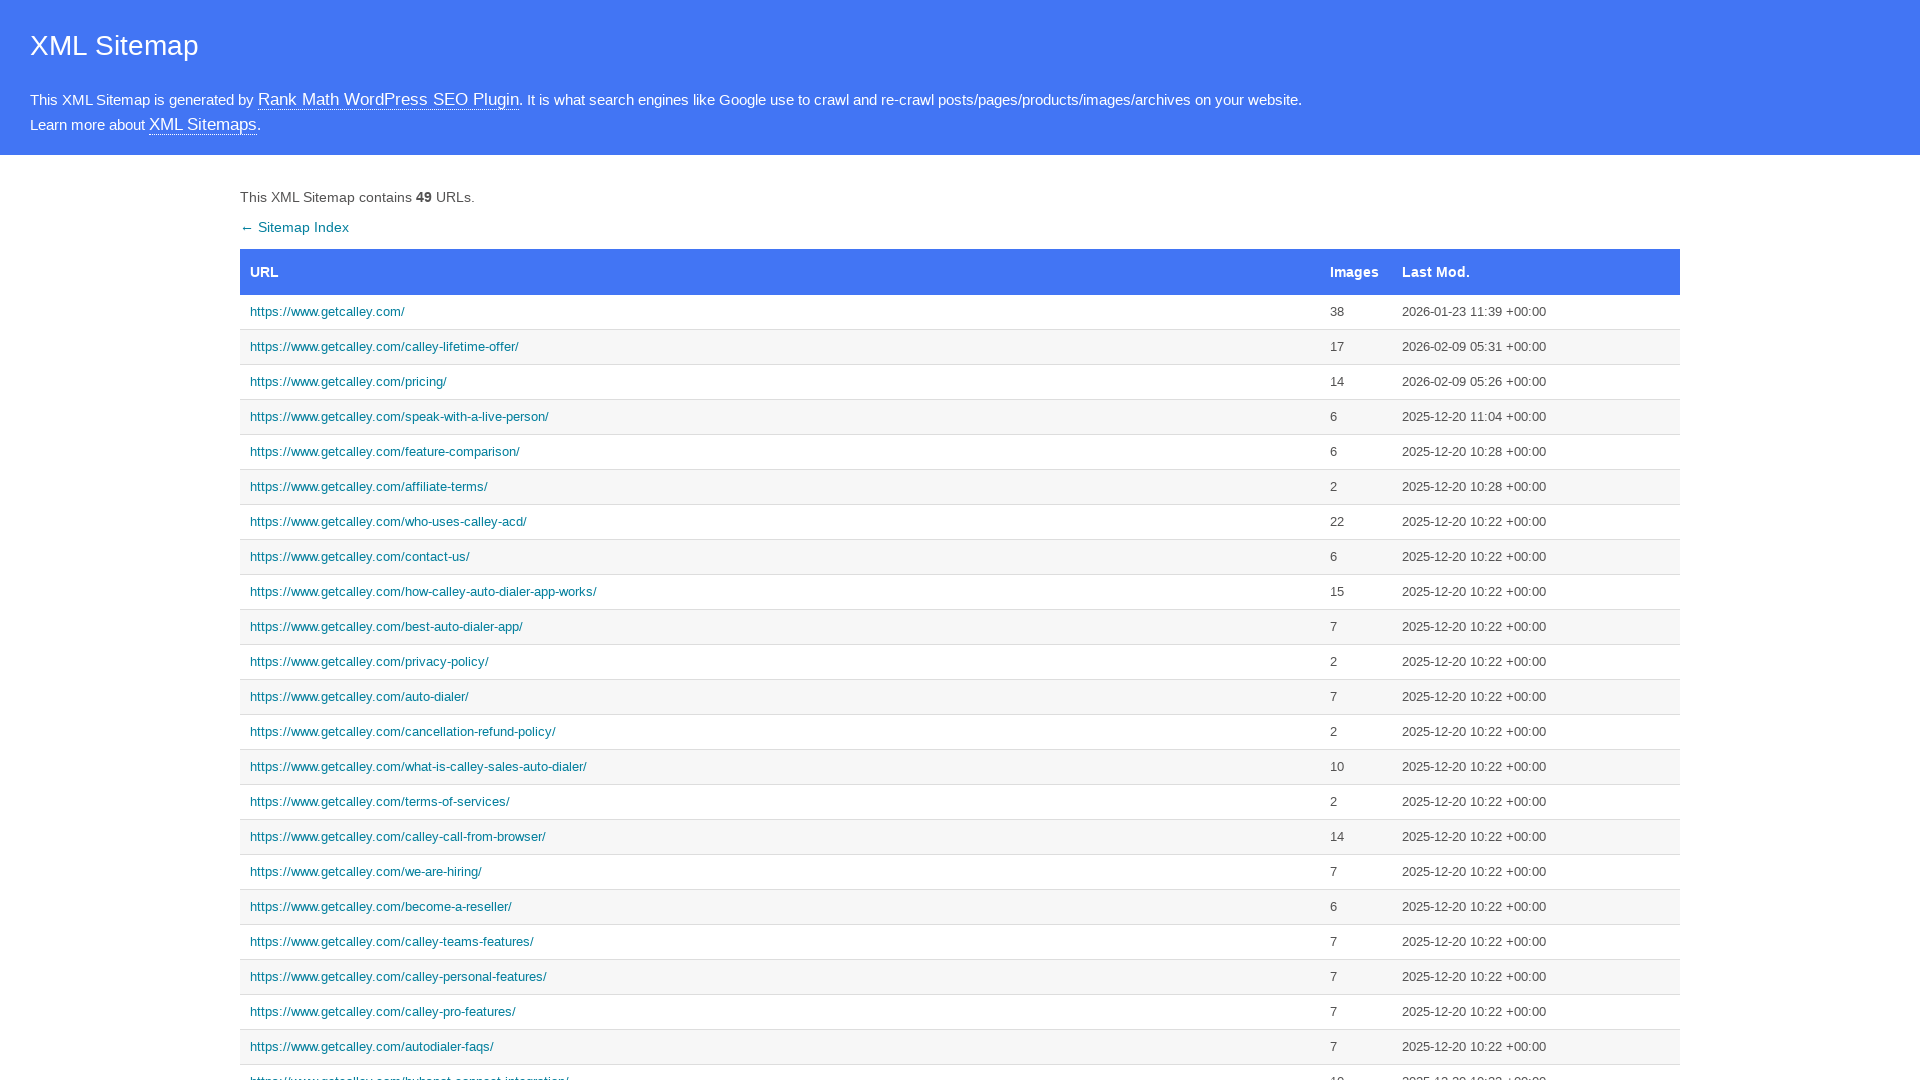

Located all sitemap table rows
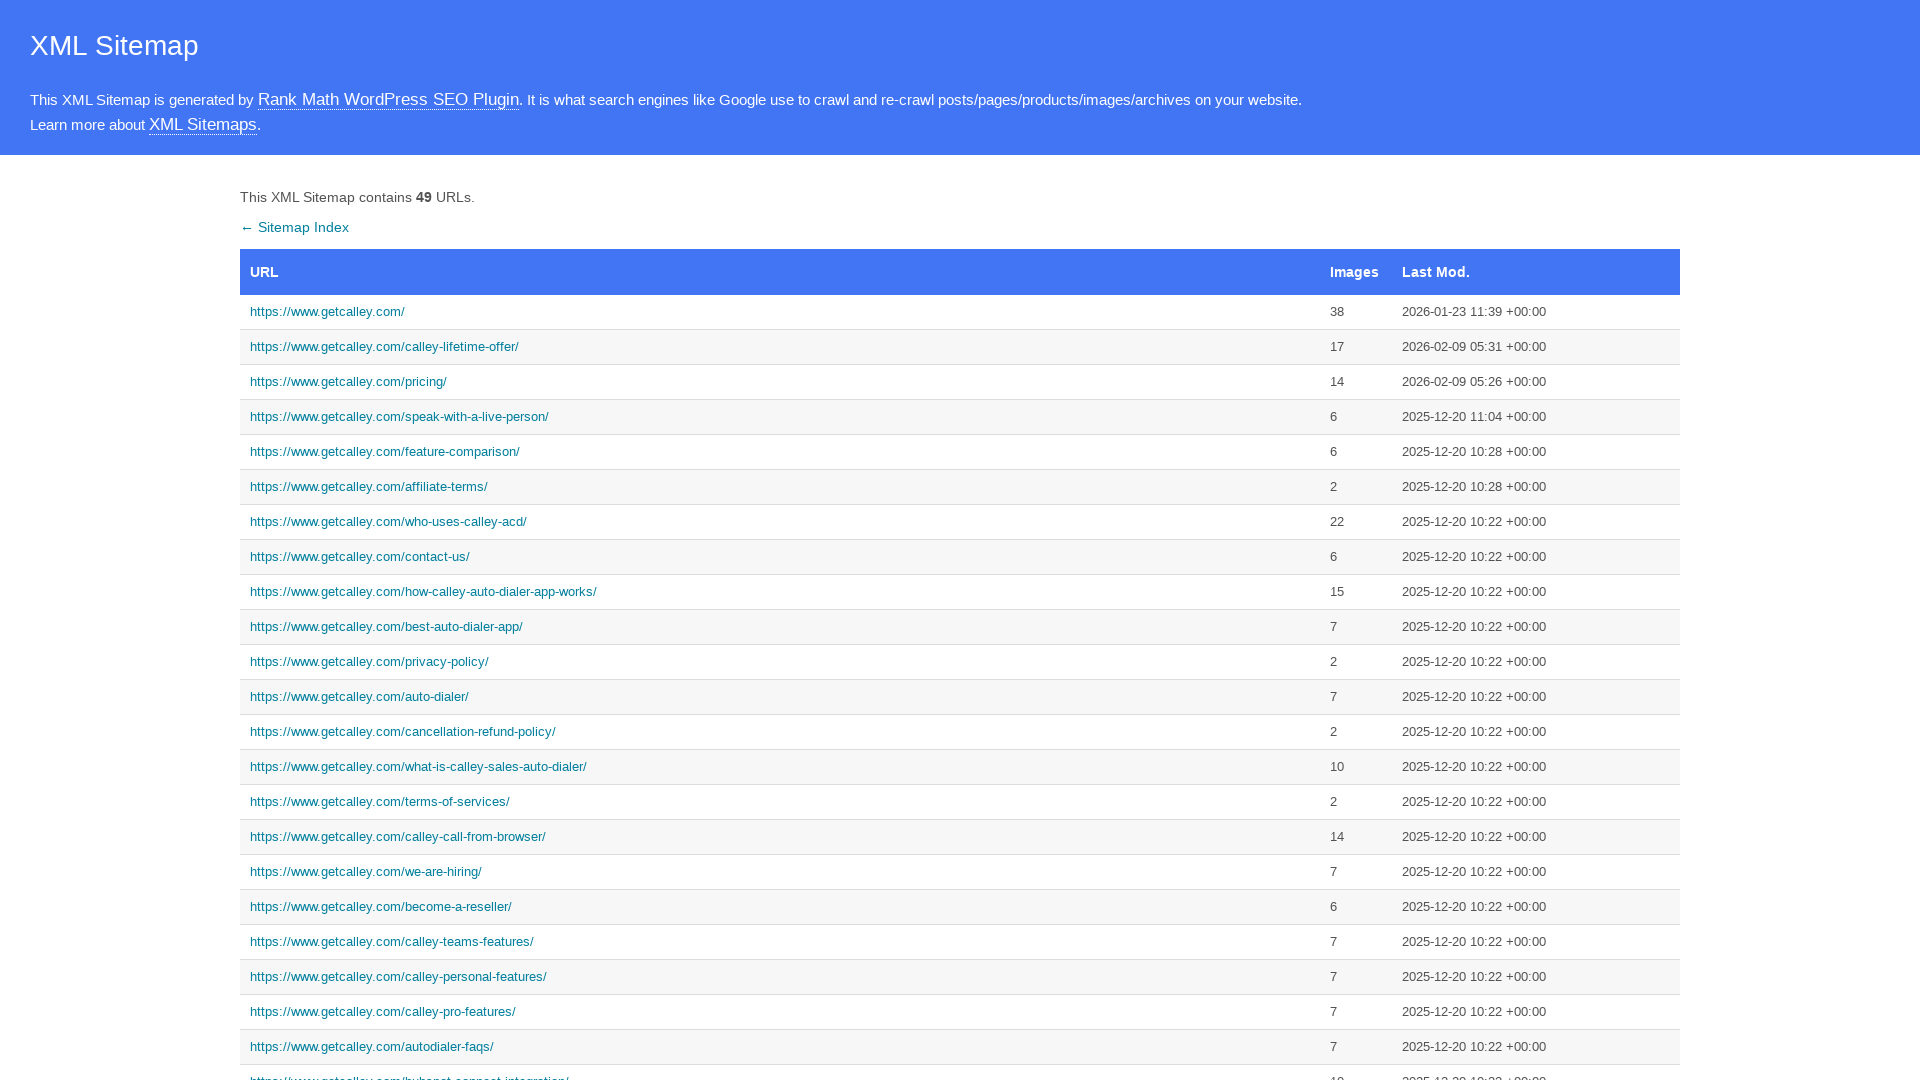

Found 49 sitemap entries
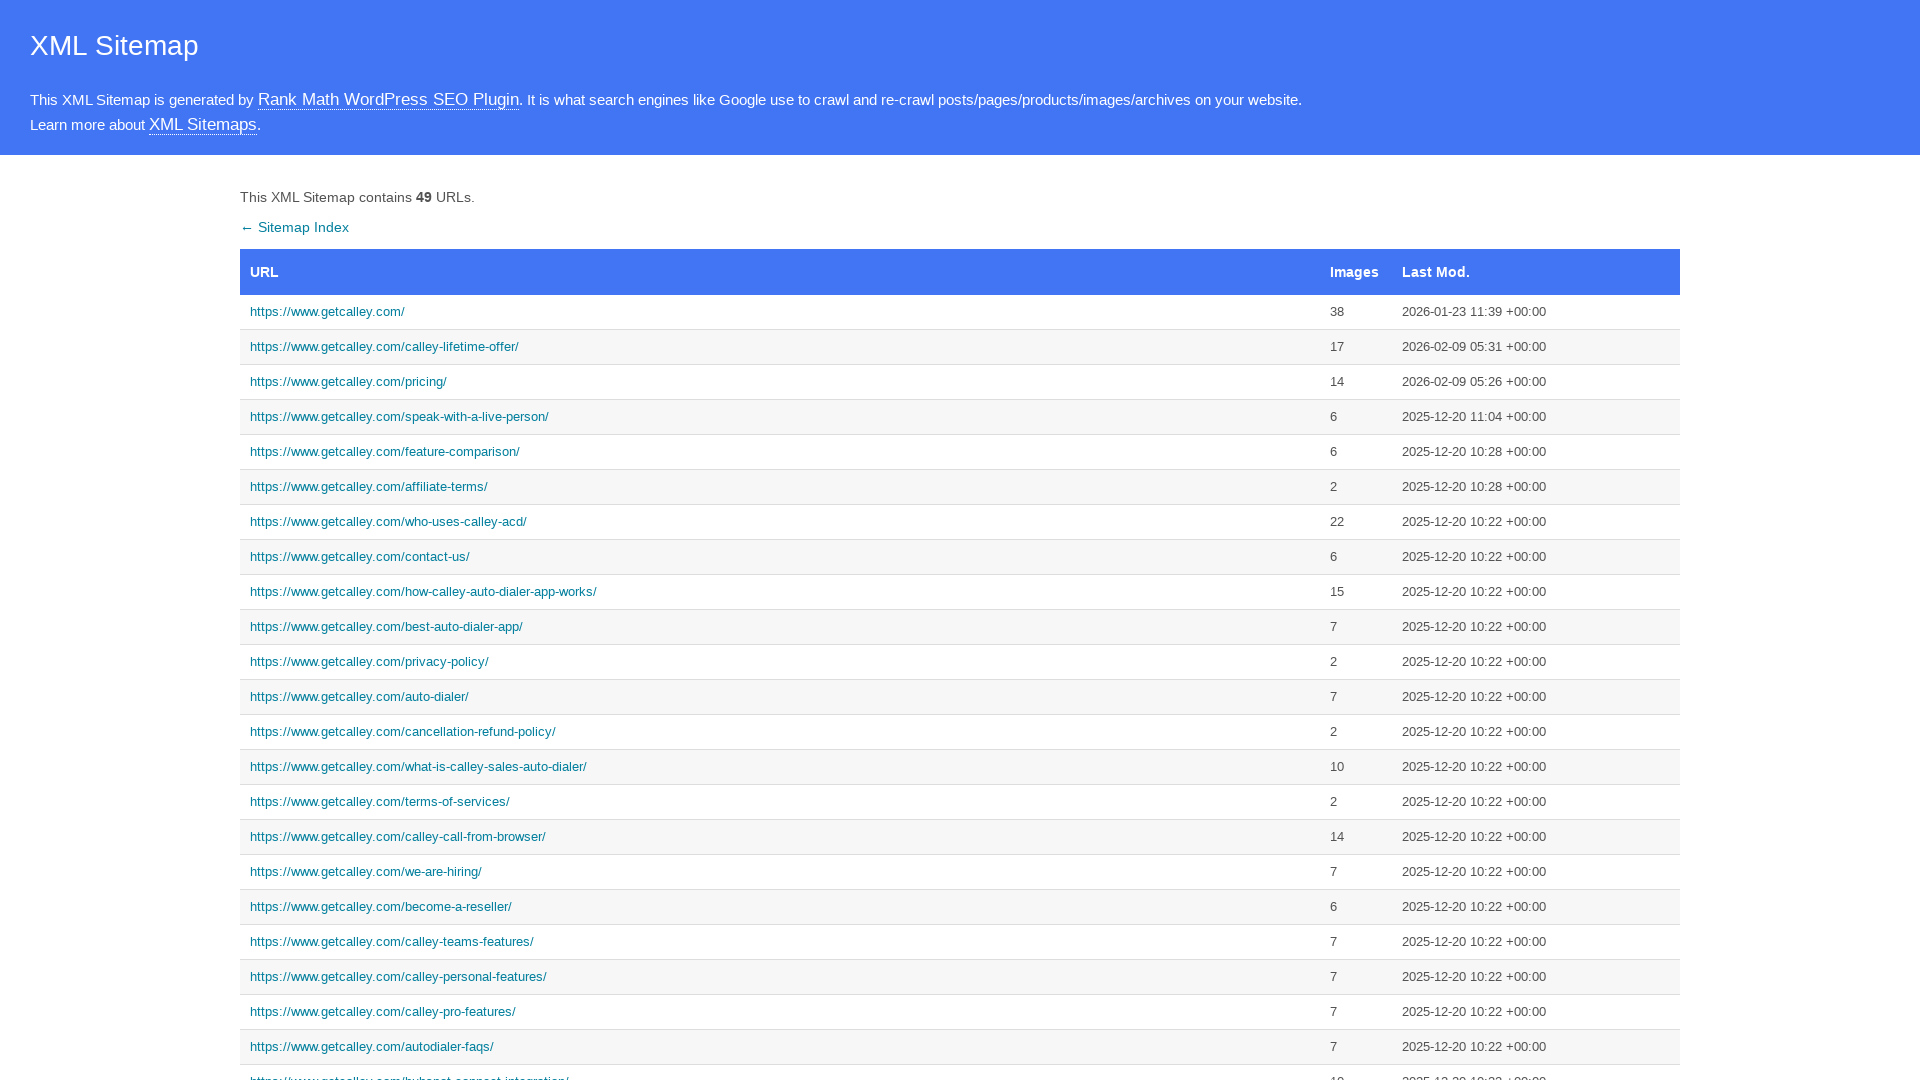

Re-fetched sitemap rows for entry 1
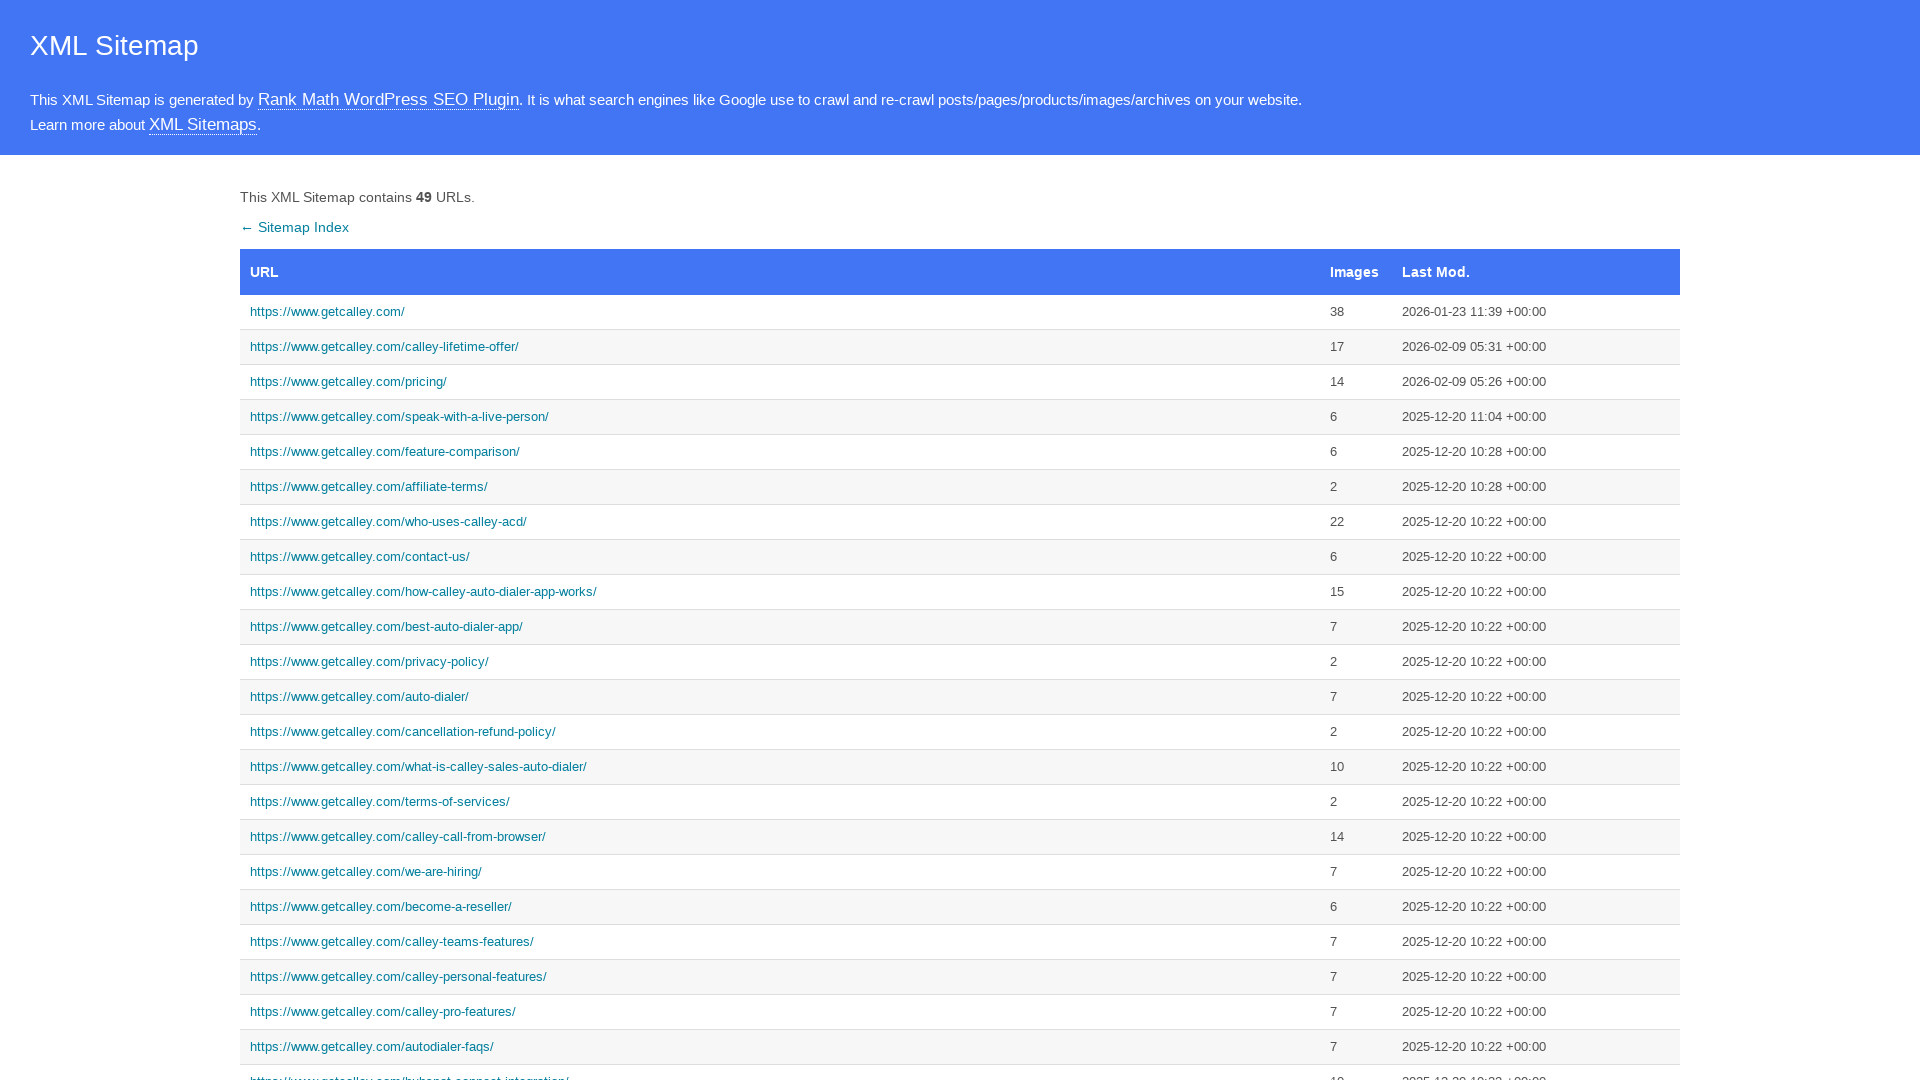

Clicked on sitemap entry 1 at (960, 312) on xpath=//table[@id='sitemap']/tbody/tr >> nth=0
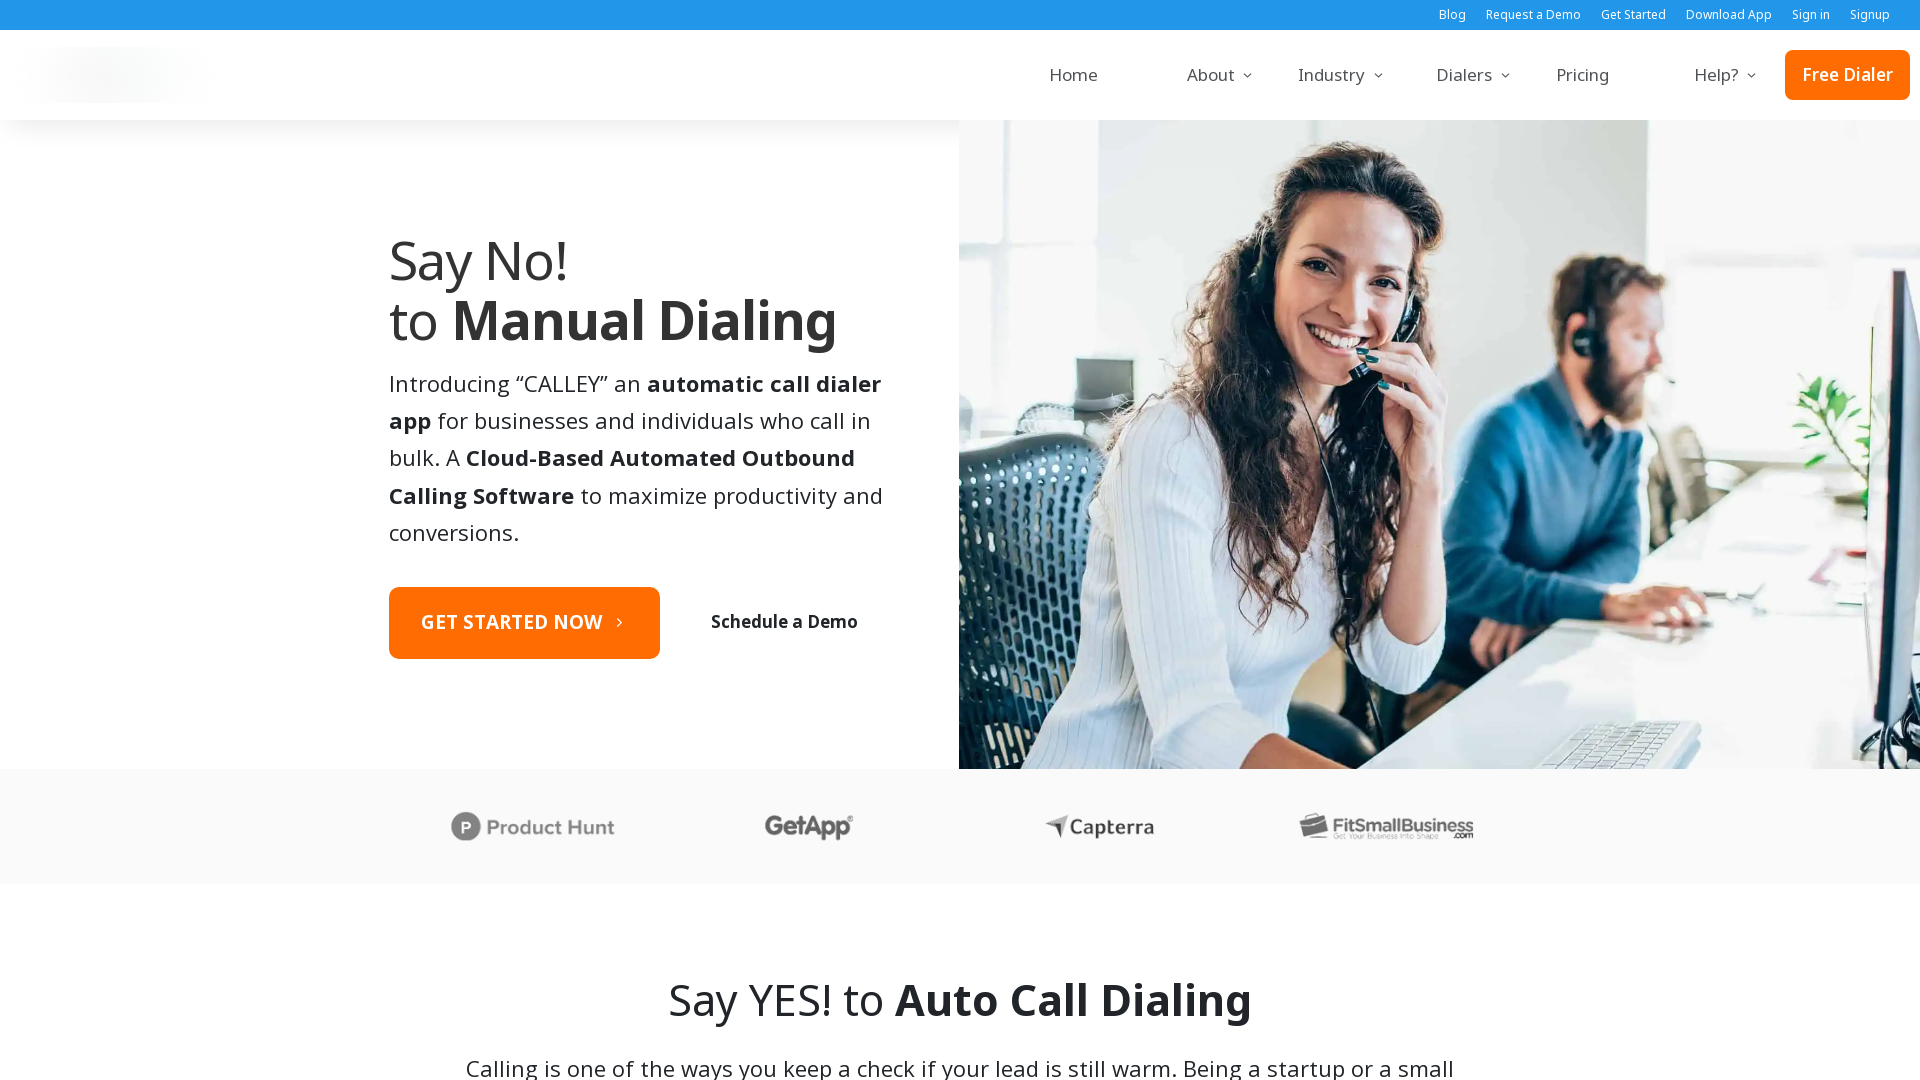

Page loaded after clicking entry 1
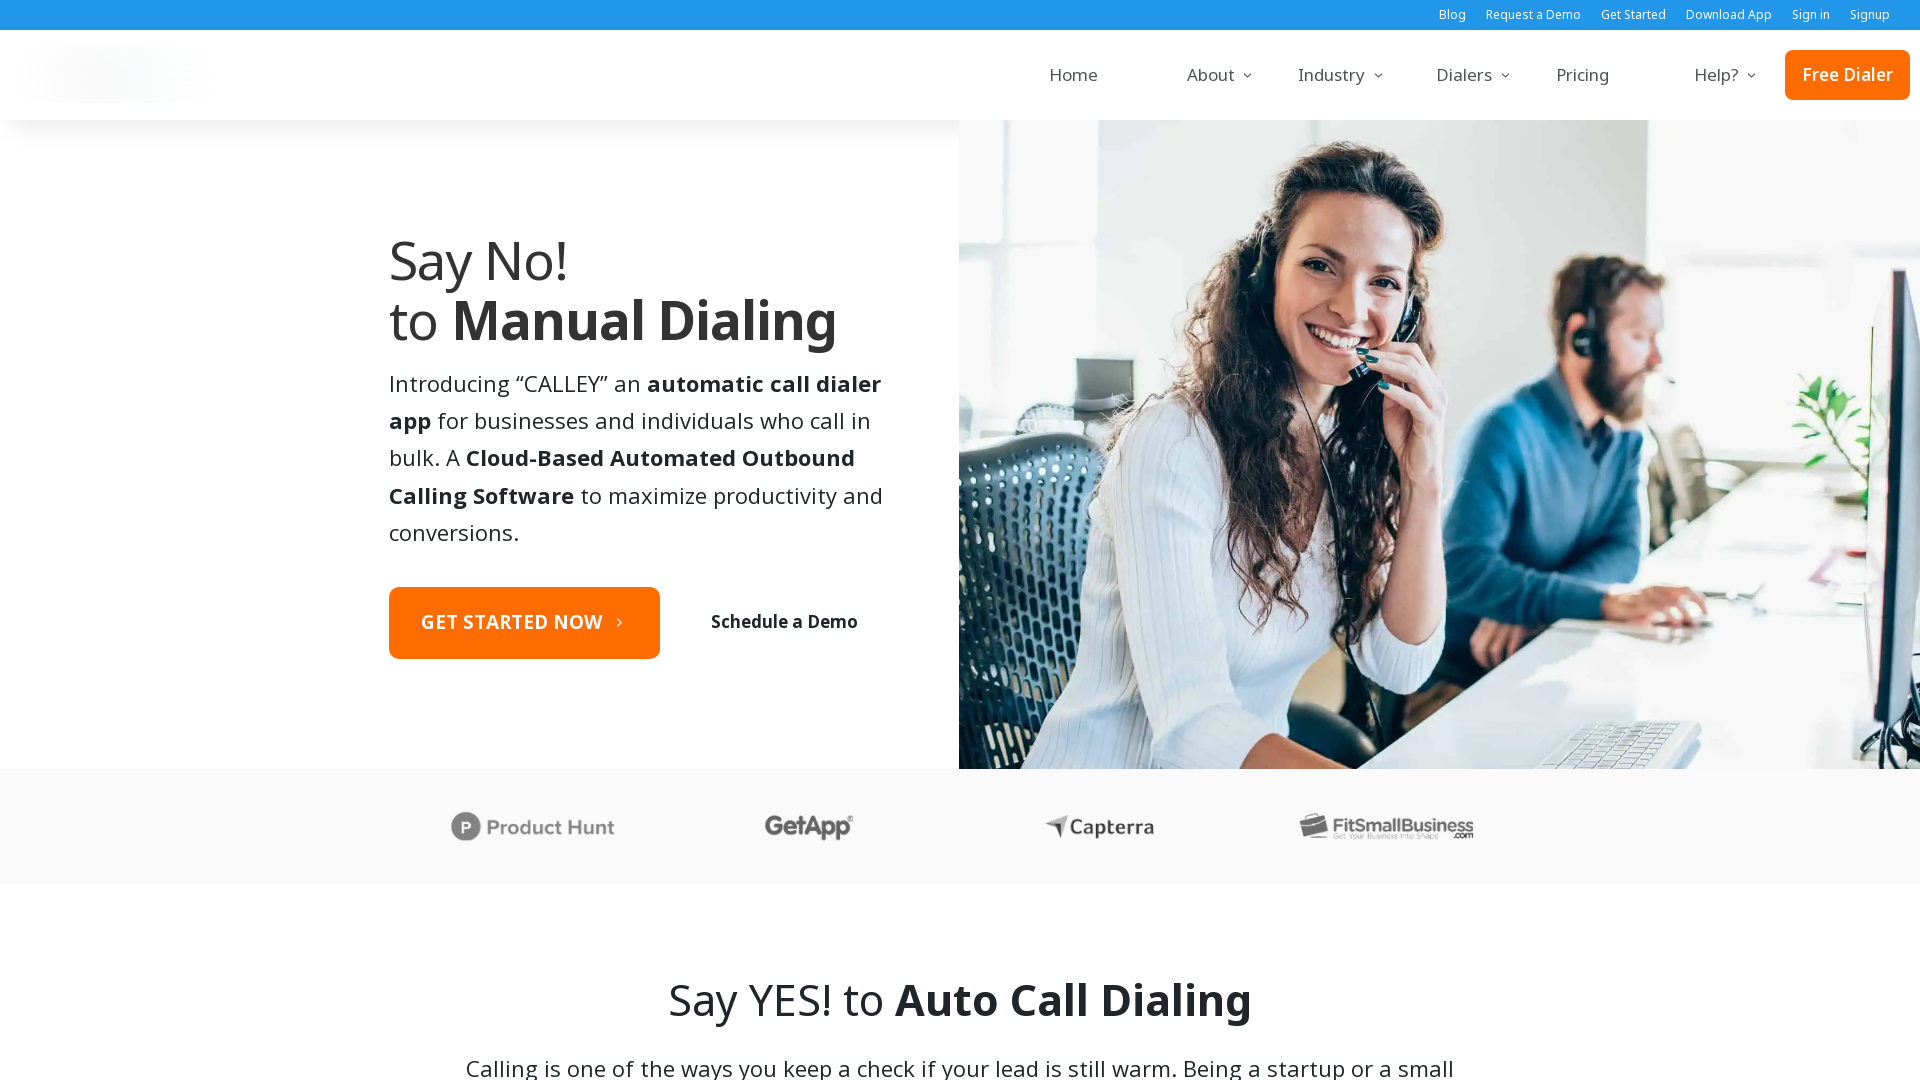

Navigated back to sitemap page
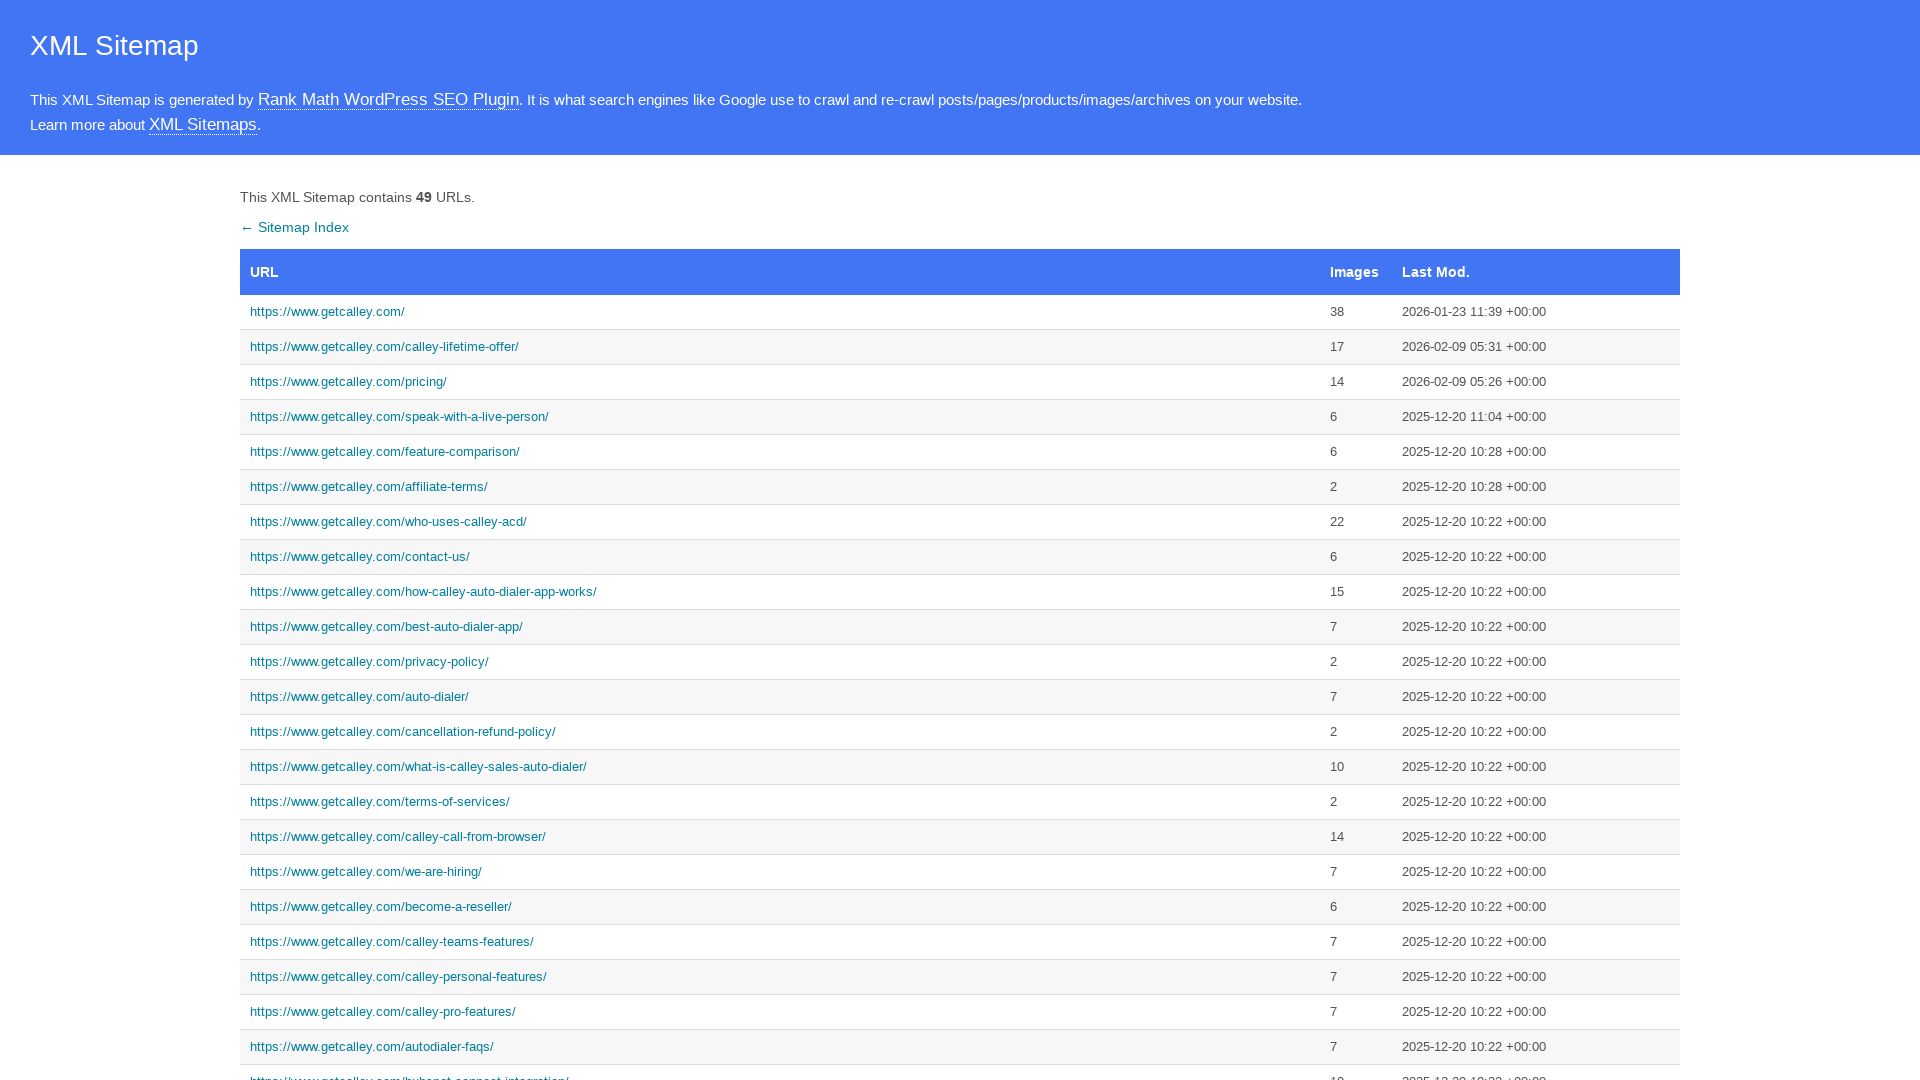

Sitemap table reloaded
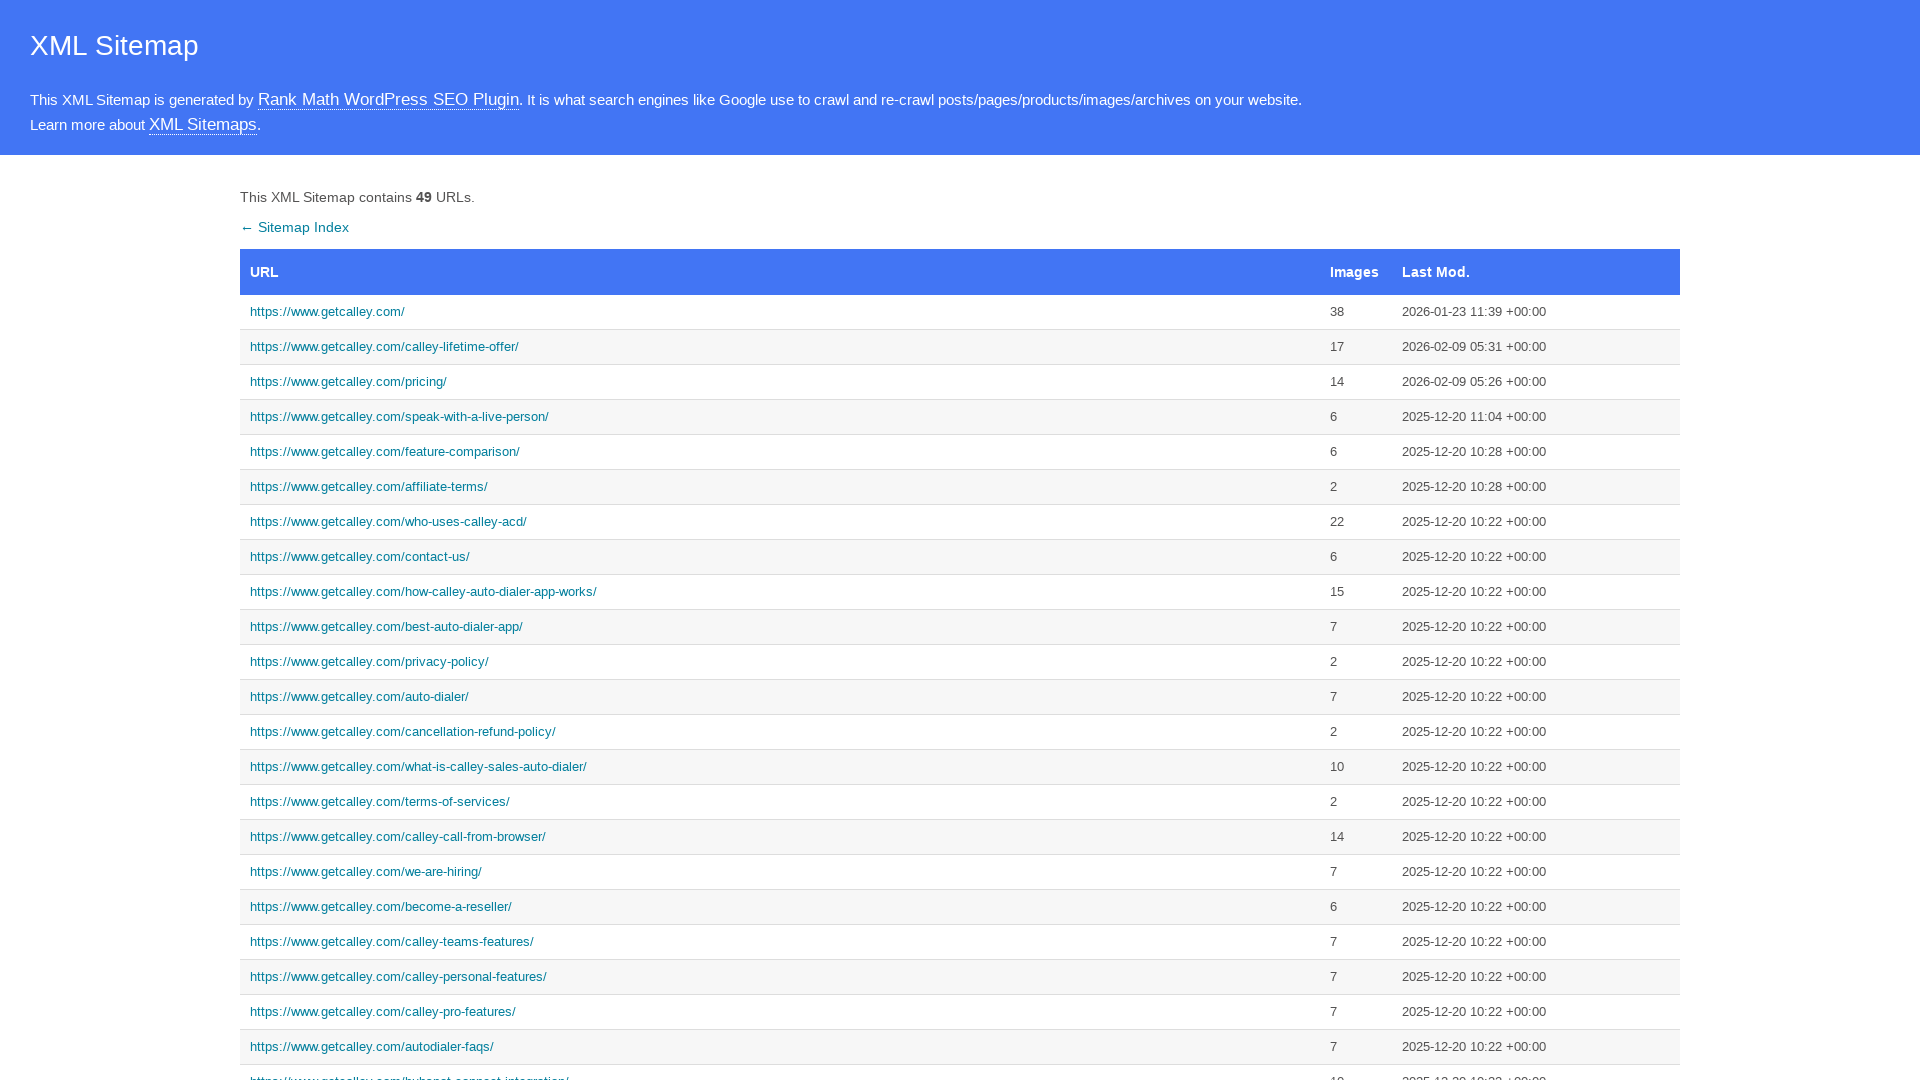

Re-fetched sitemap rows for entry 2
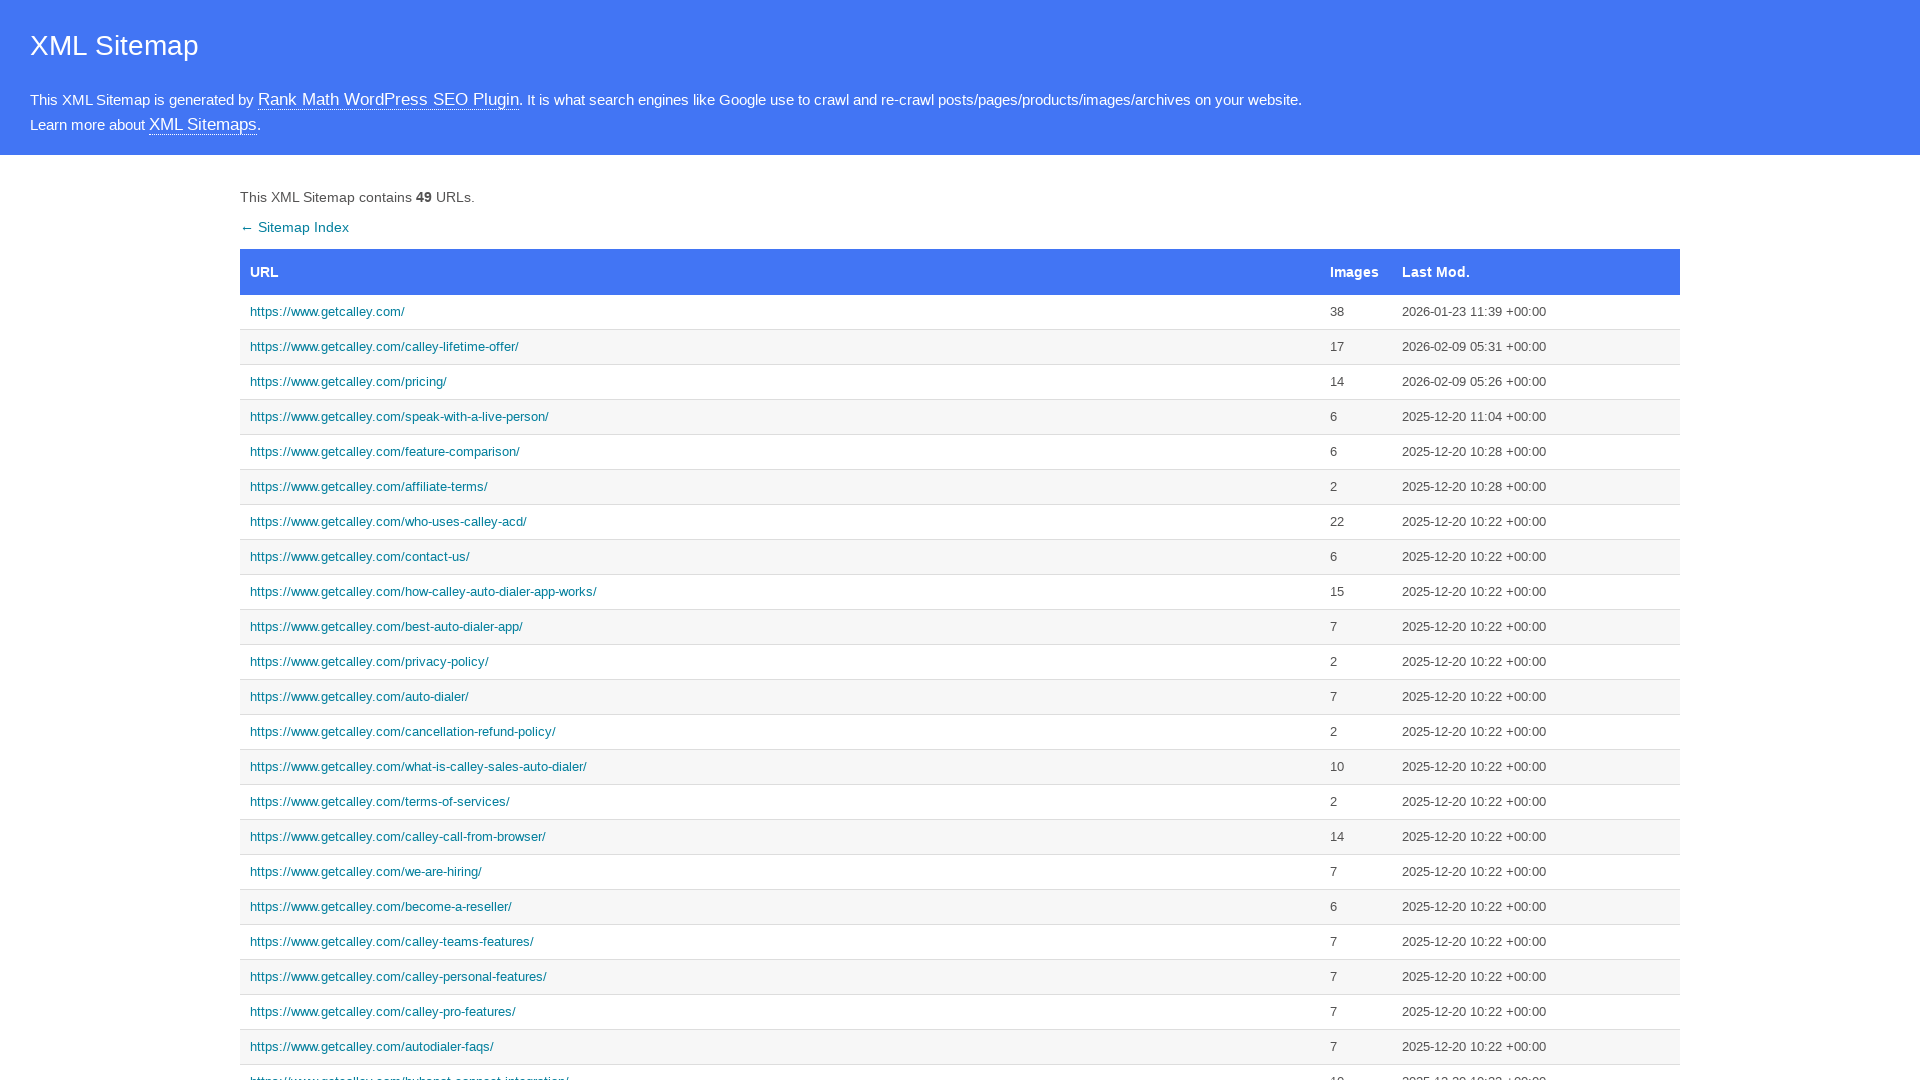

Clicked on sitemap entry 2 at (960, 347) on xpath=//table[@id='sitemap']/tbody/tr >> nth=1
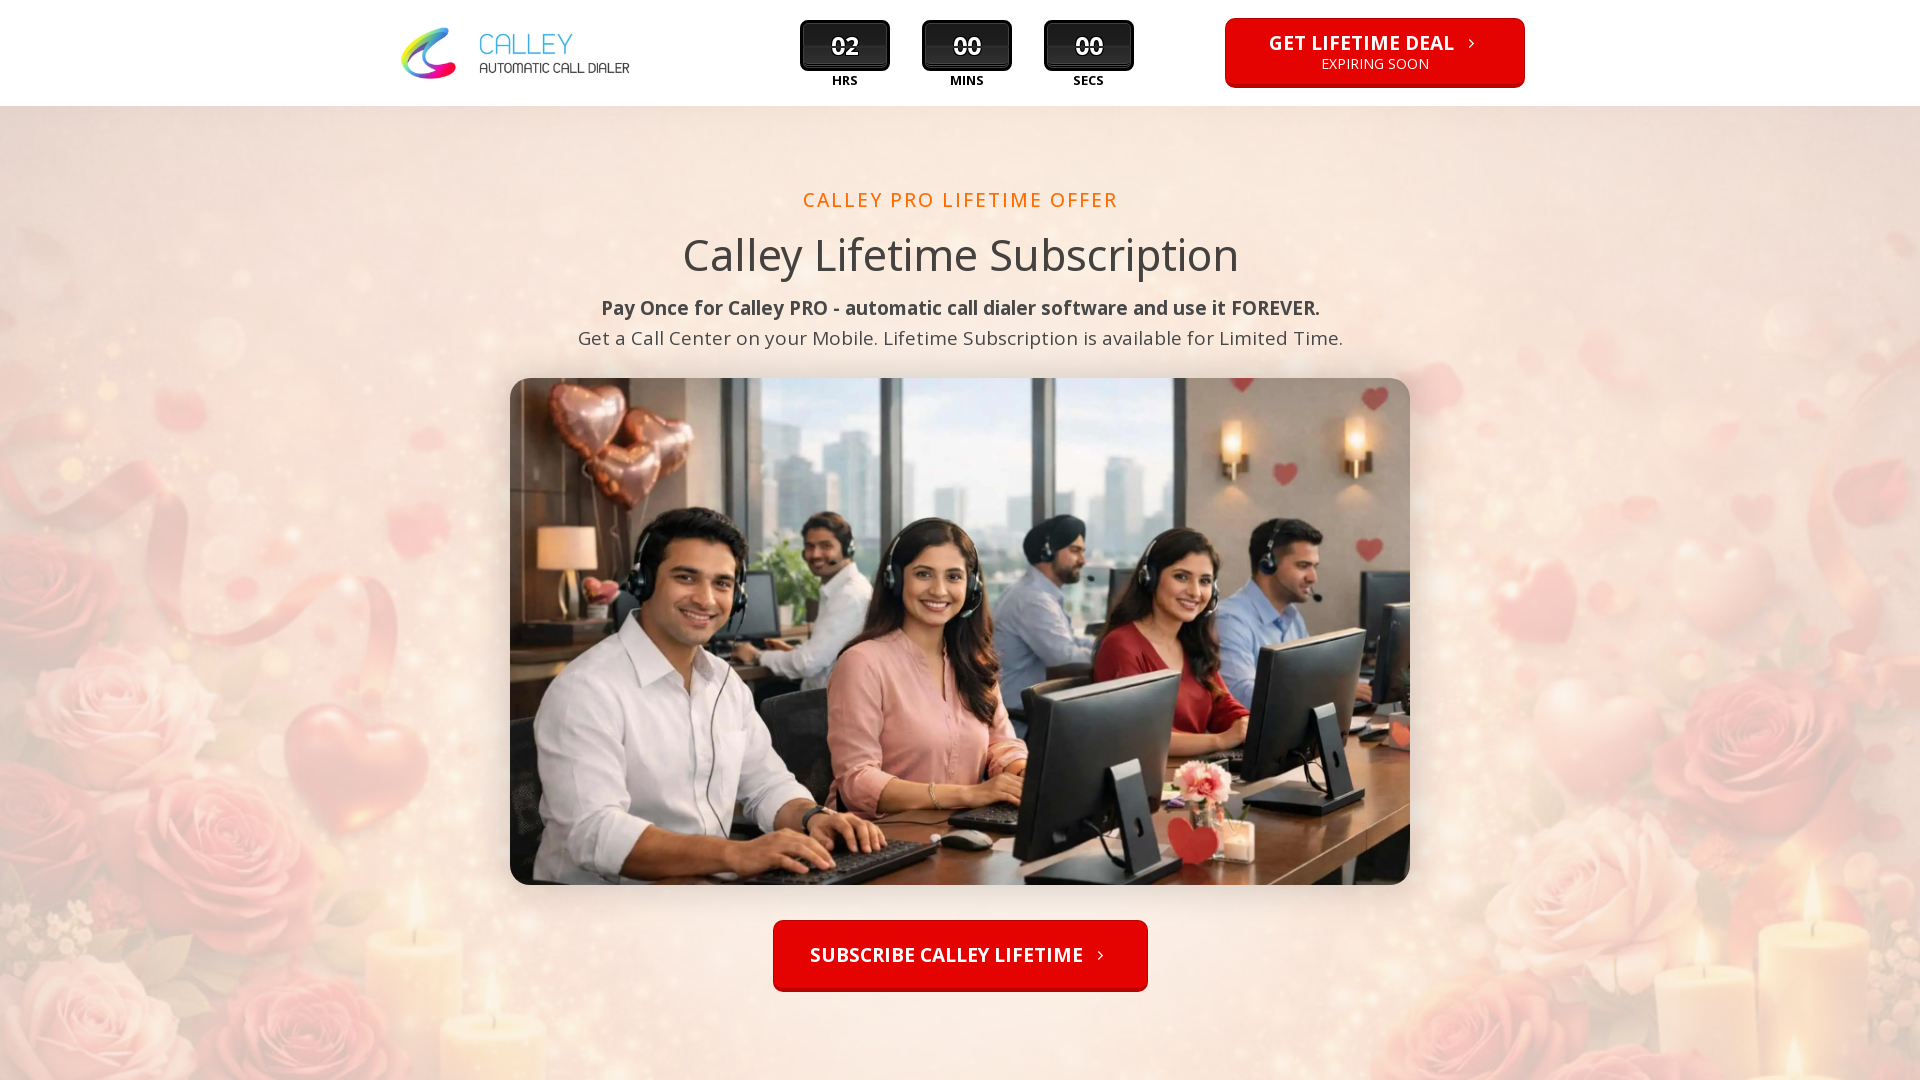

Page loaded after clicking entry 2
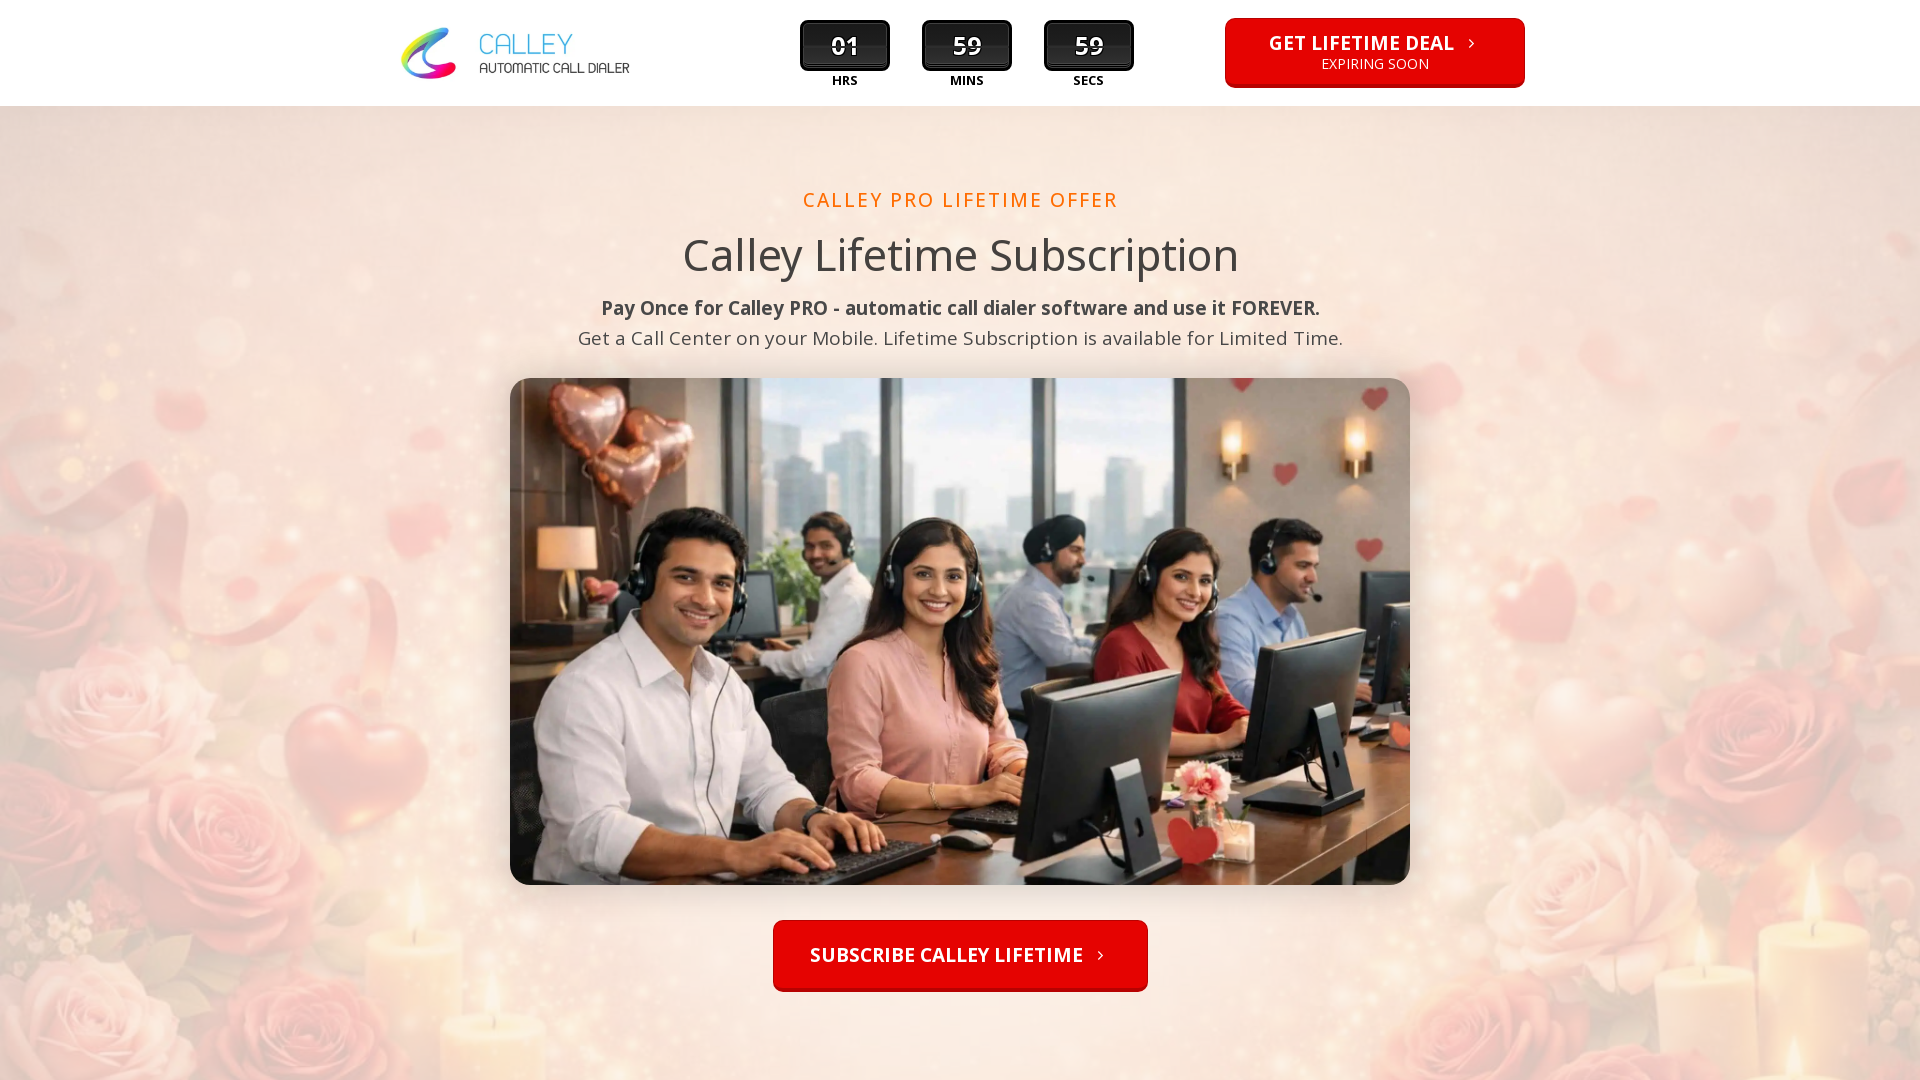

Navigated back to sitemap page
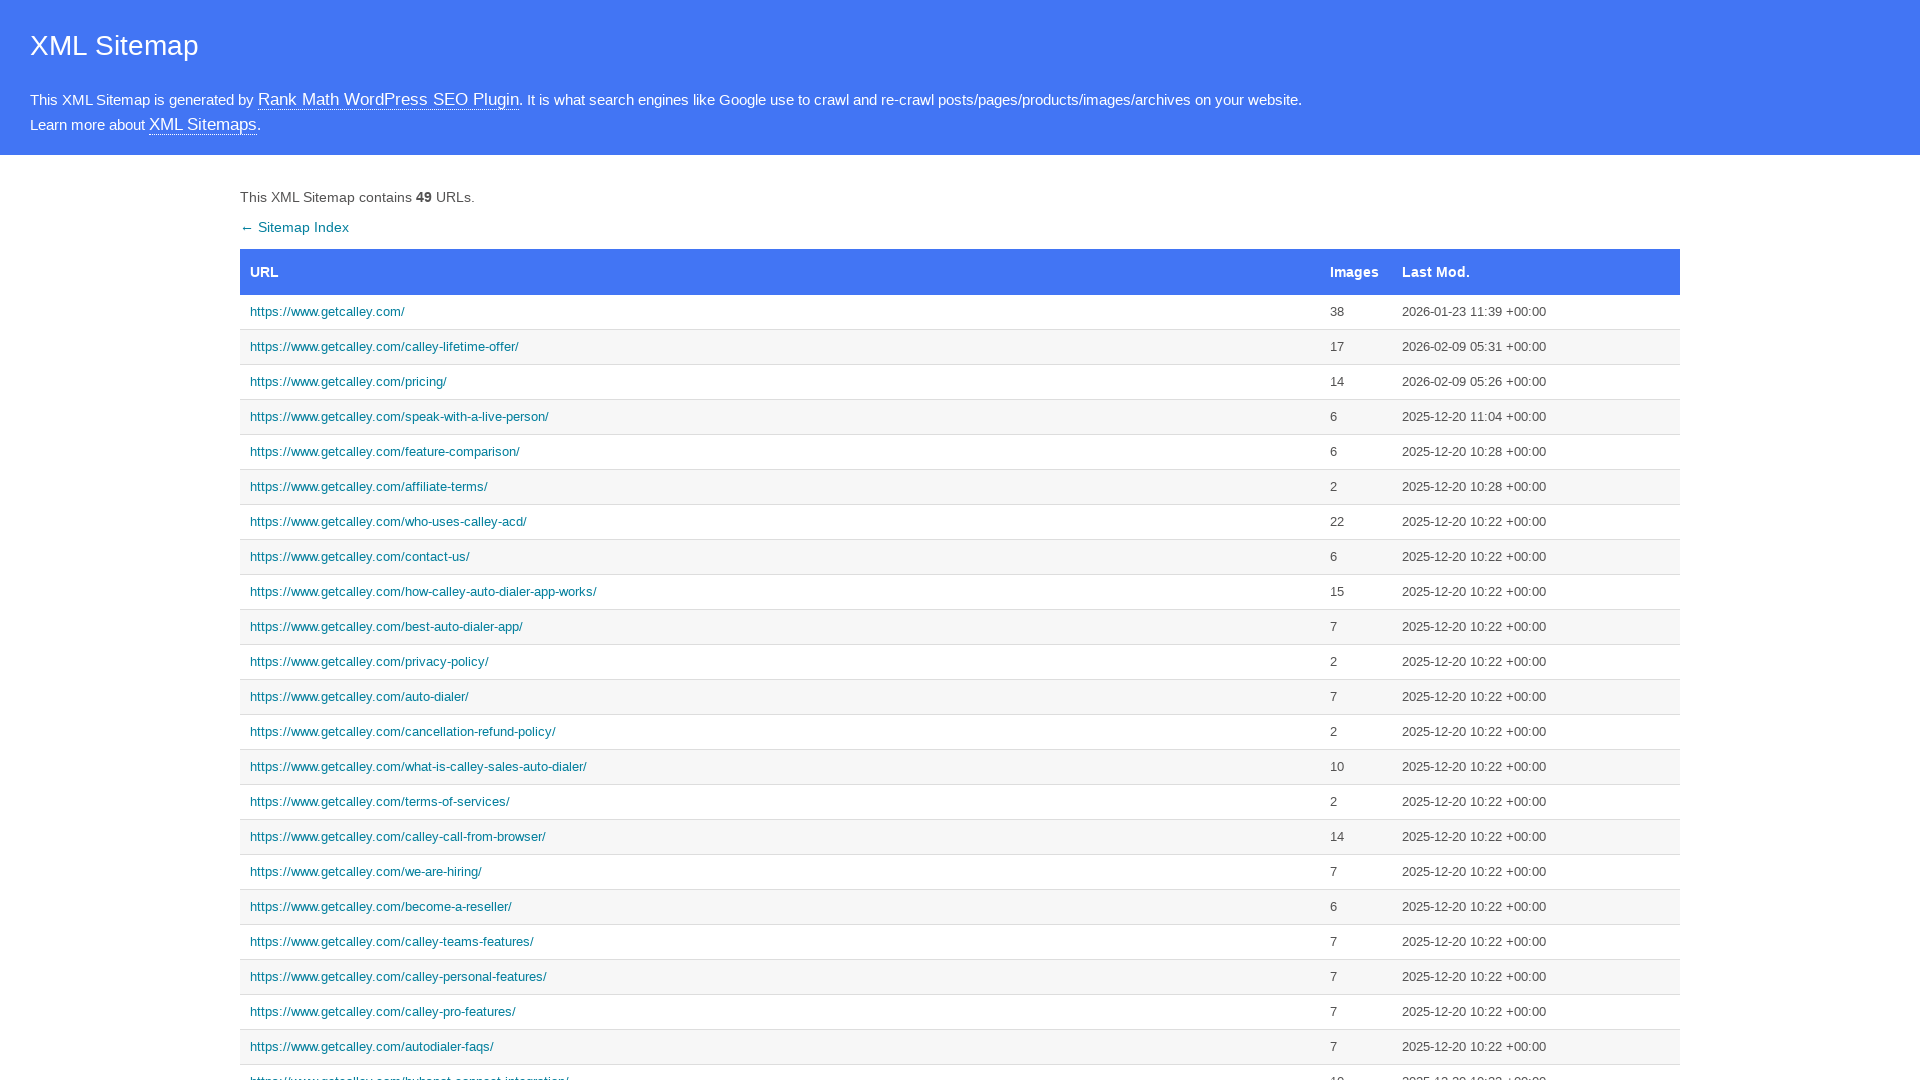

Sitemap table reloaded
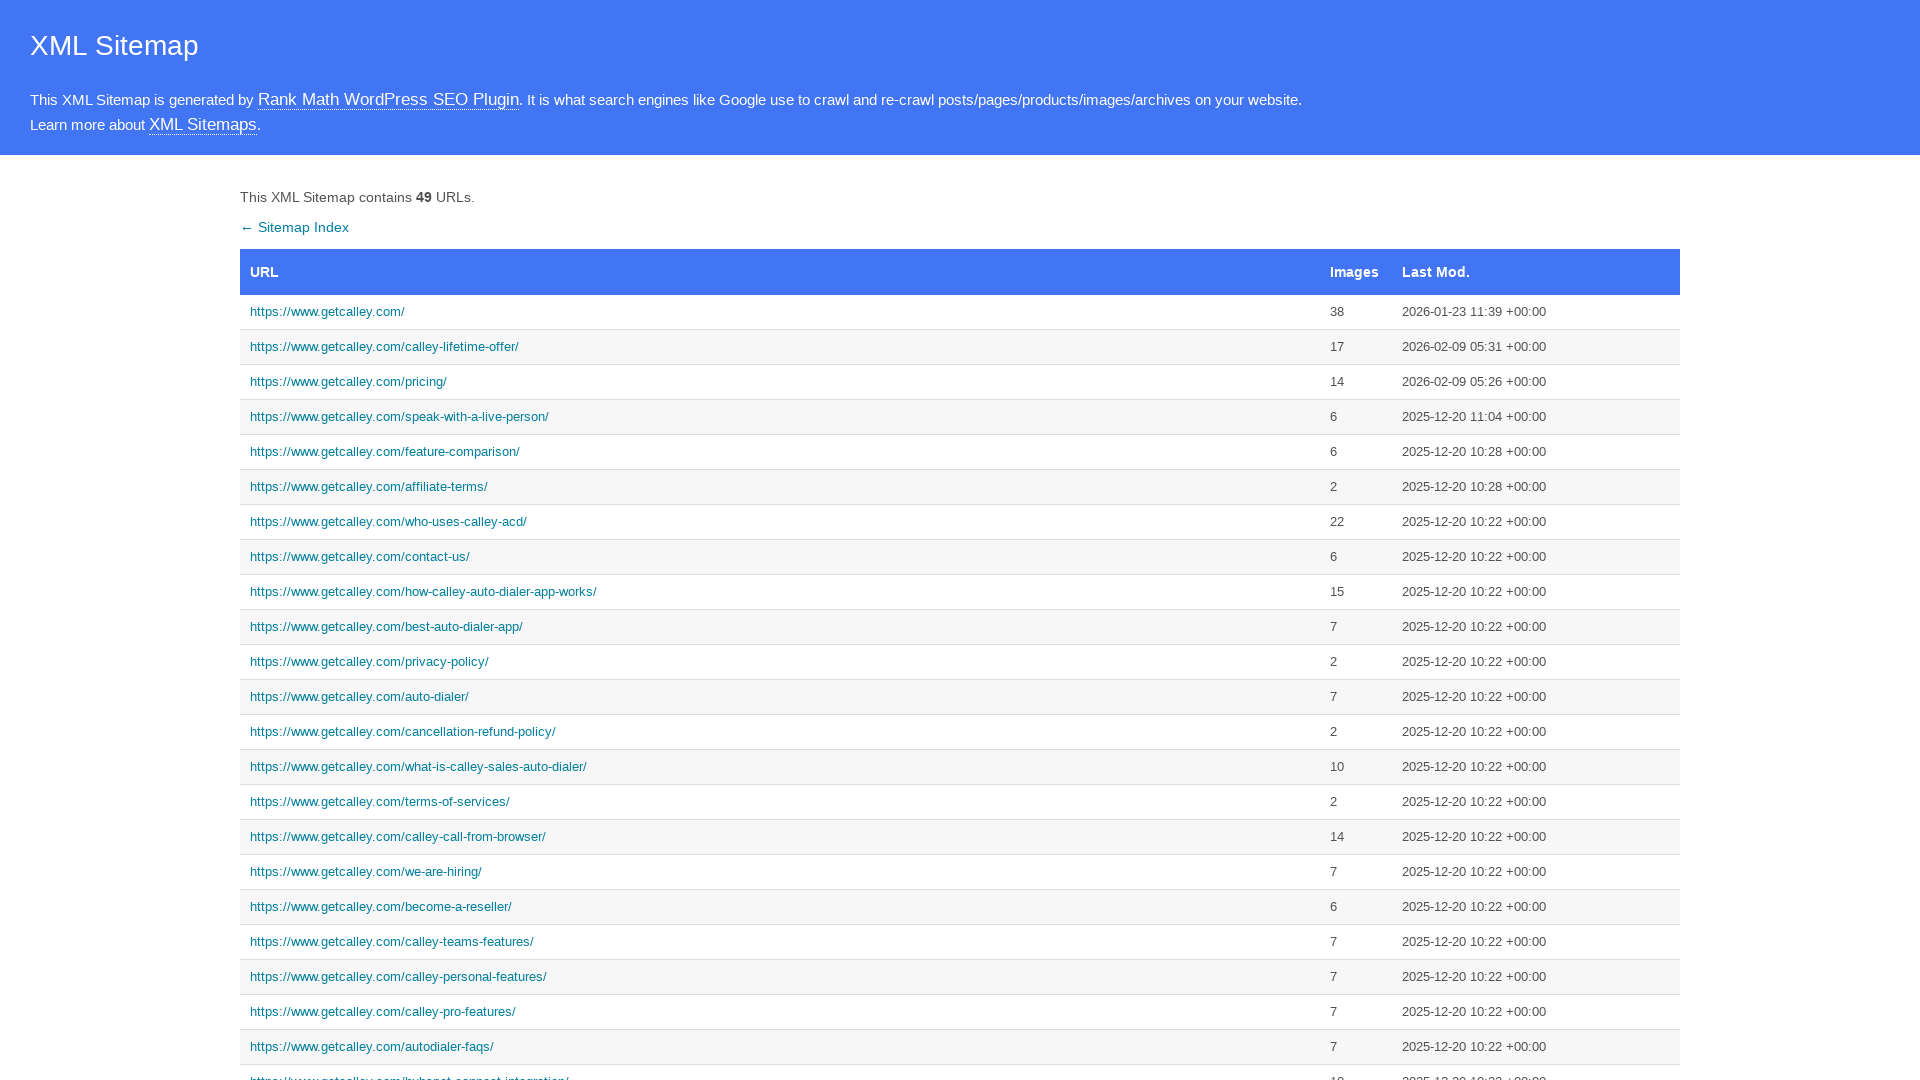

Re-fetched sitemap rows for entry 3
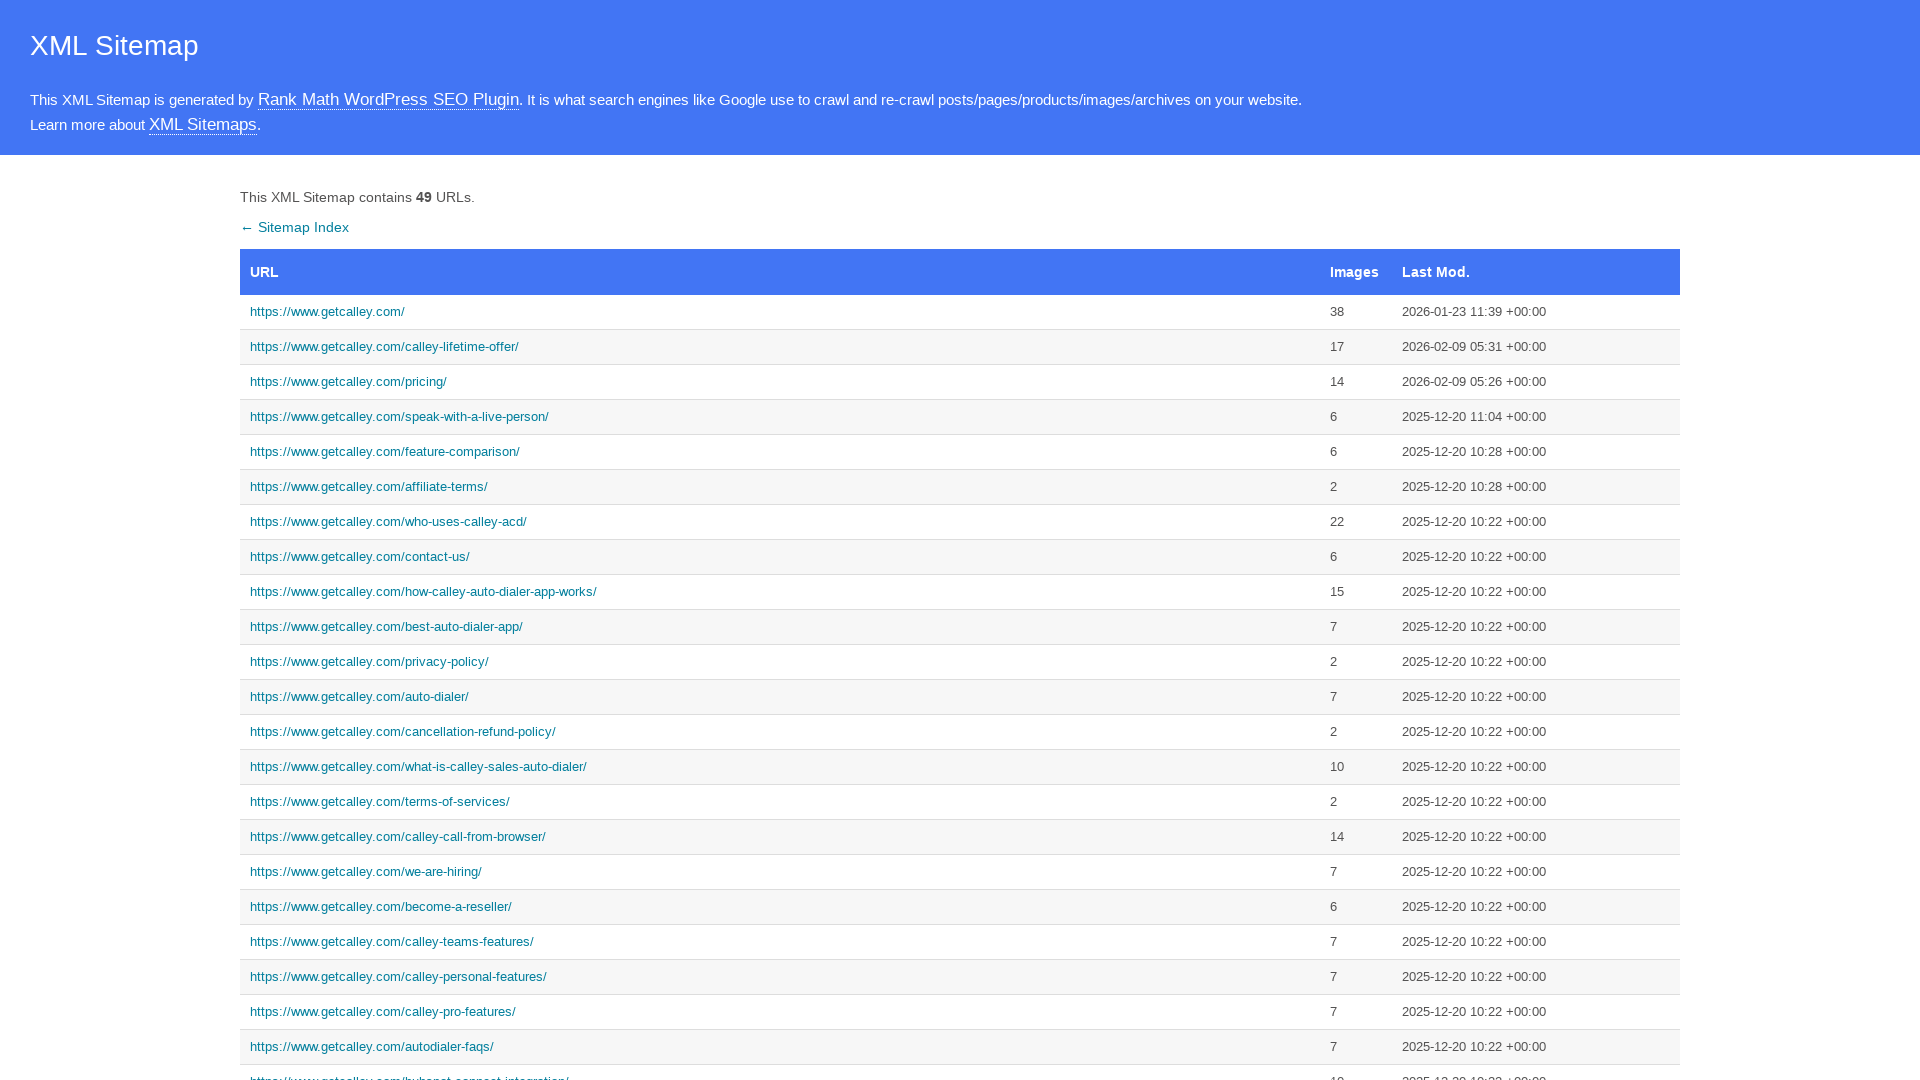

Clicked on sitemap entry 3 at (960, 382) on xpath=//table[@id='sitemap']/tbody/tr >> nth=2
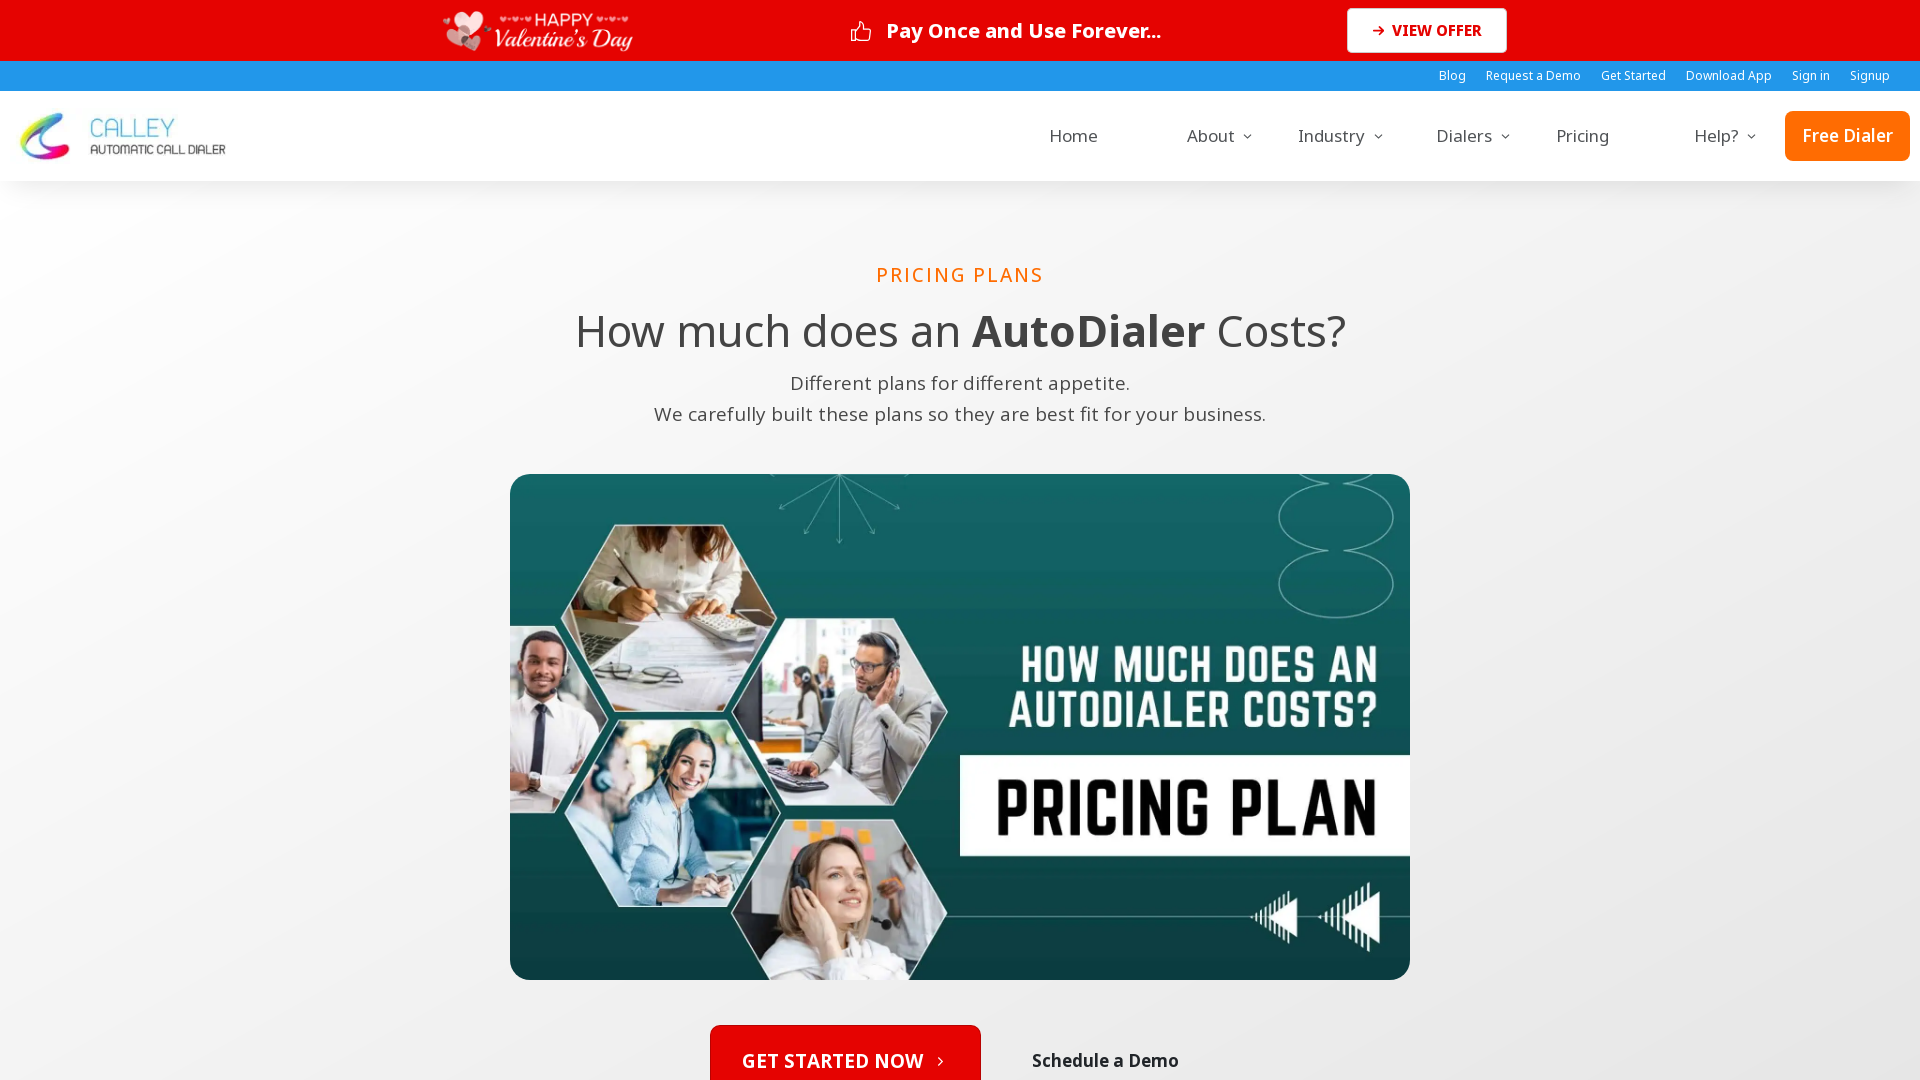

Page loaded after clicking entry 3
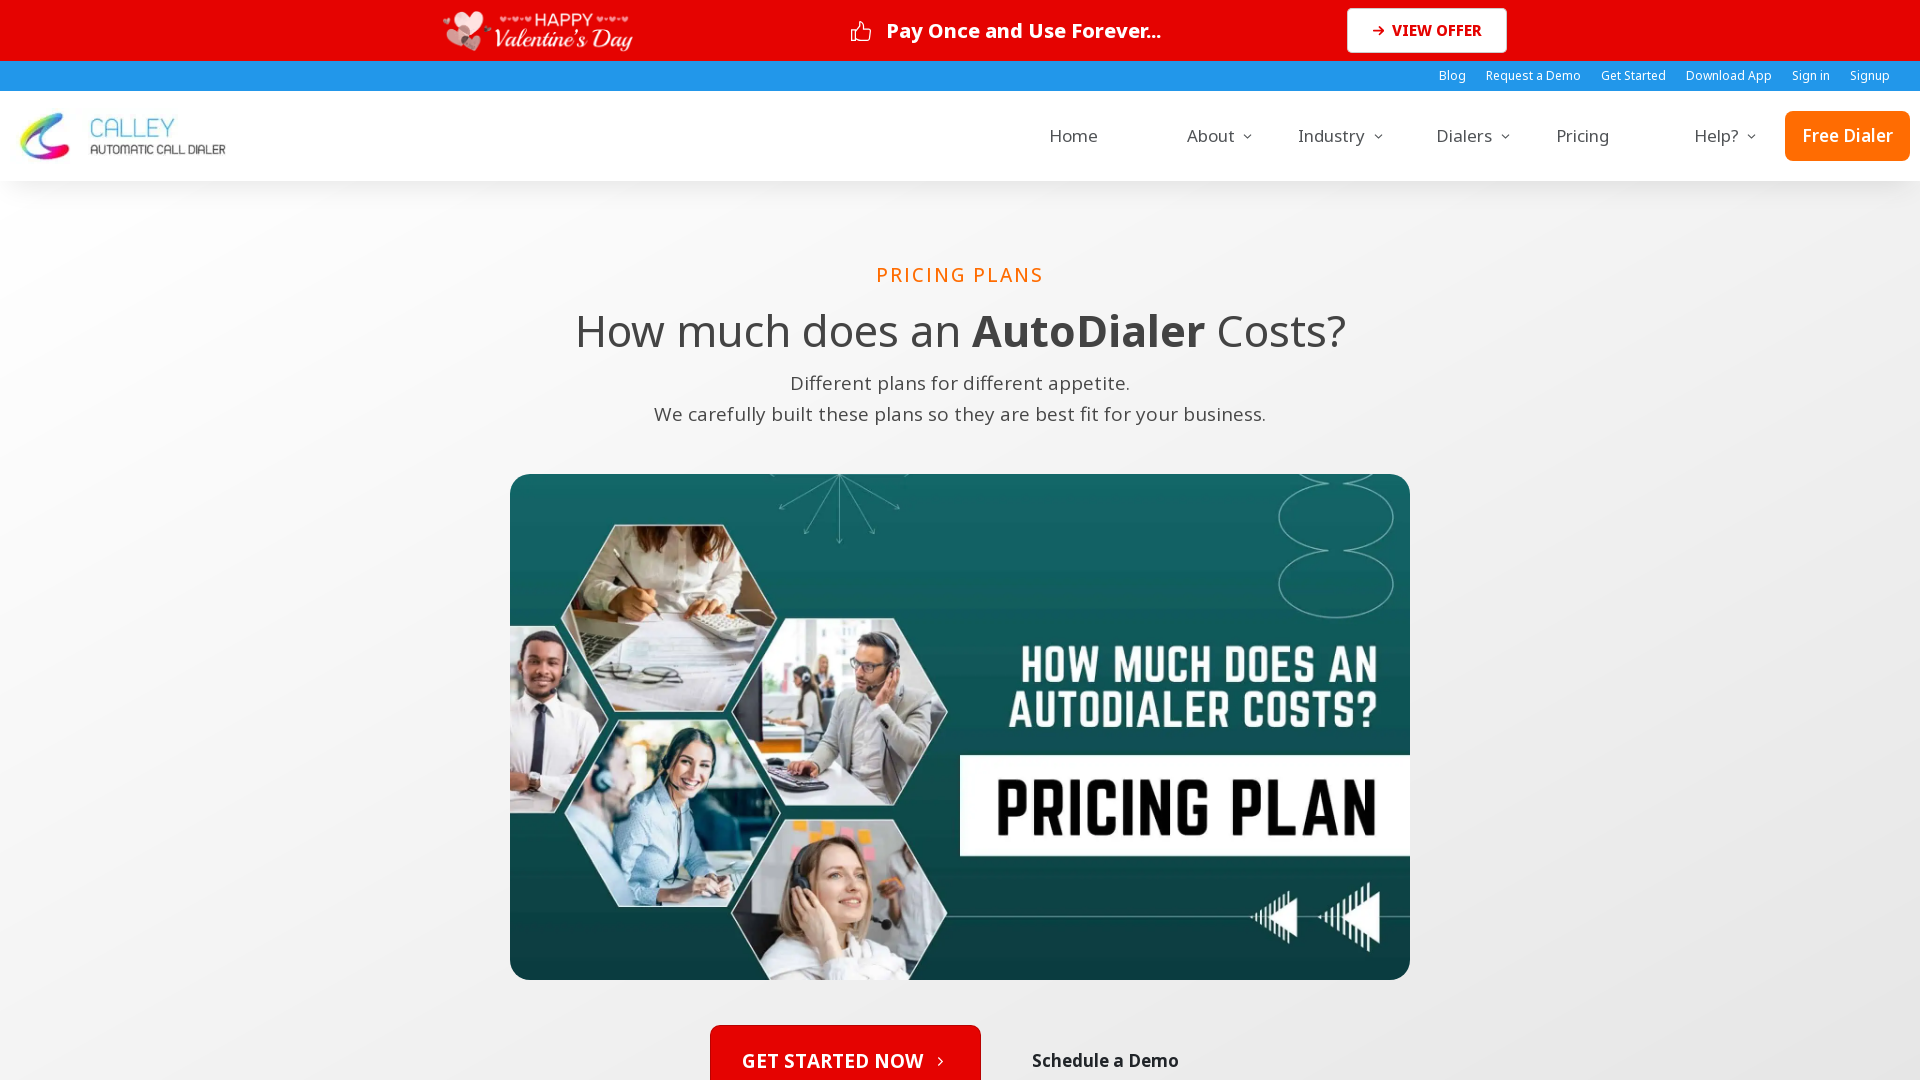

Navigated back to sitemap page
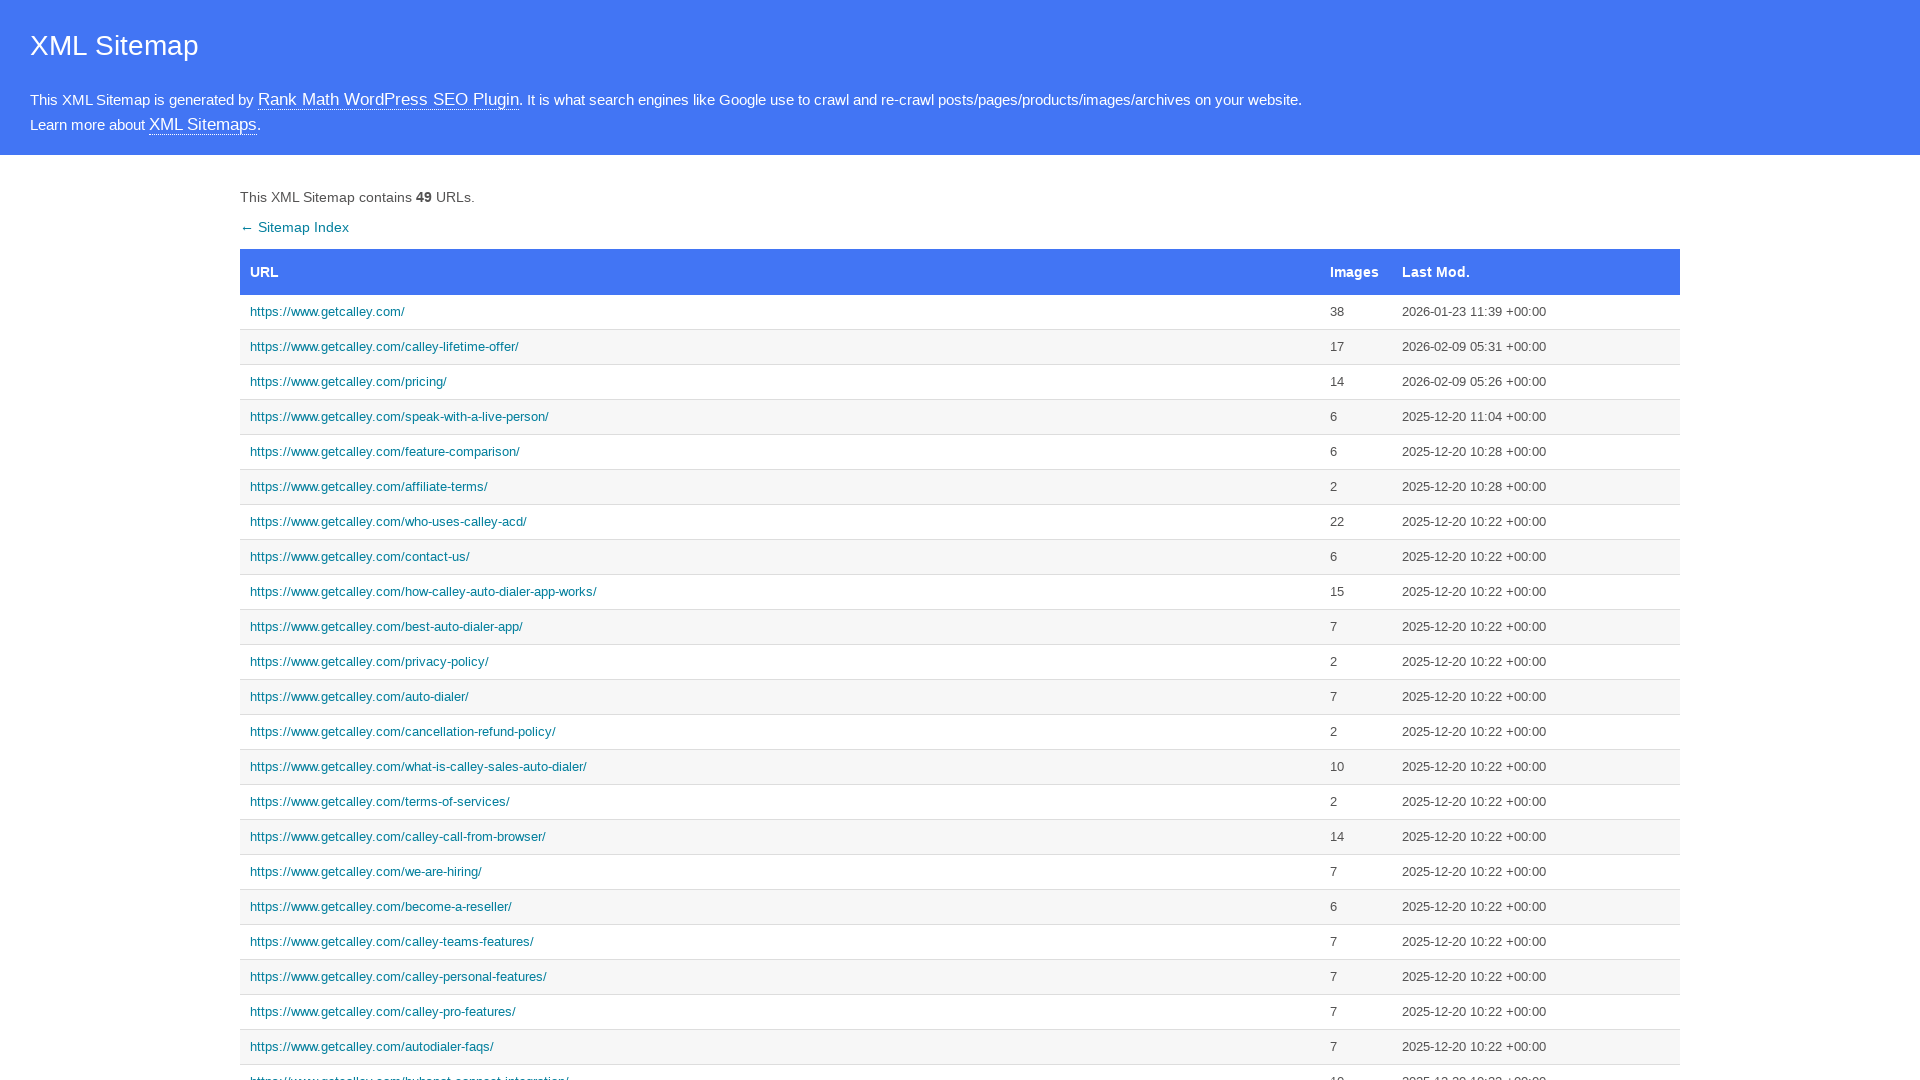

Sitemap table reloaded
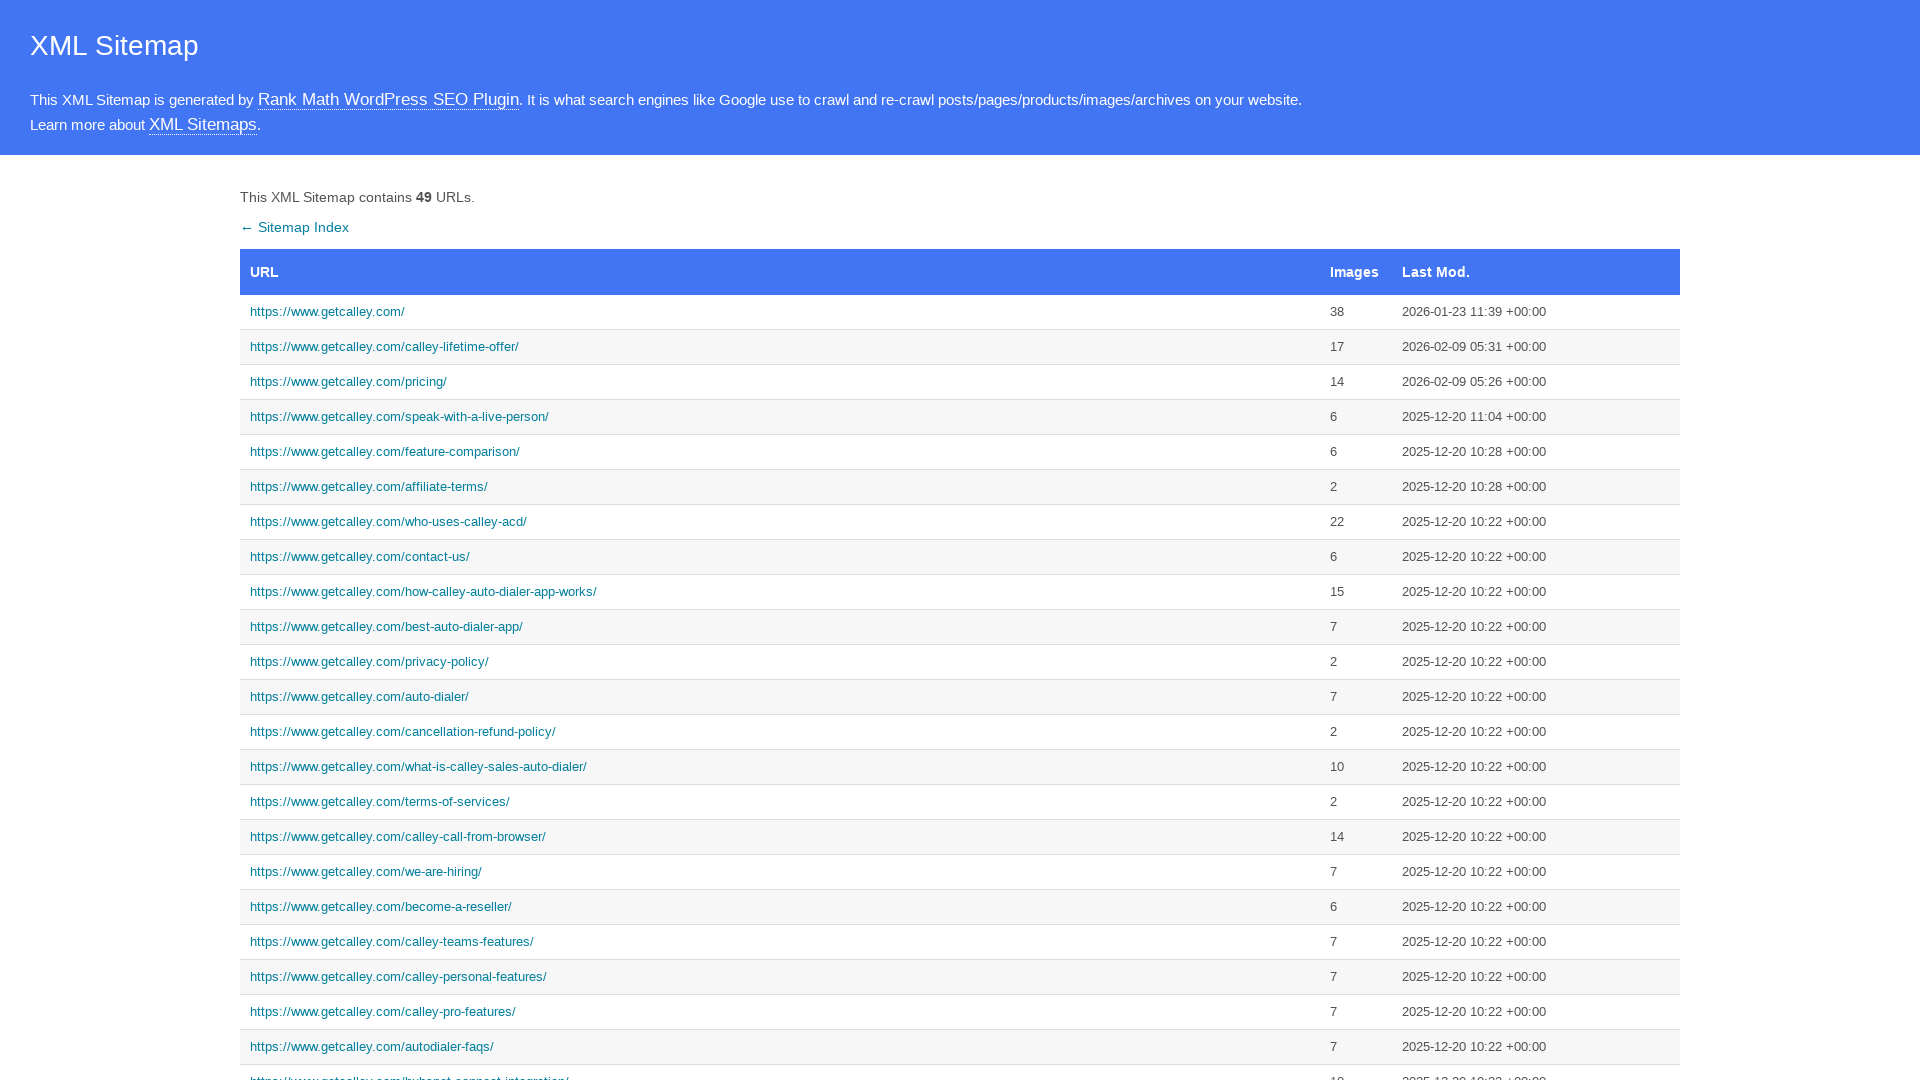

Re-fetched sitemap rows for entry 4
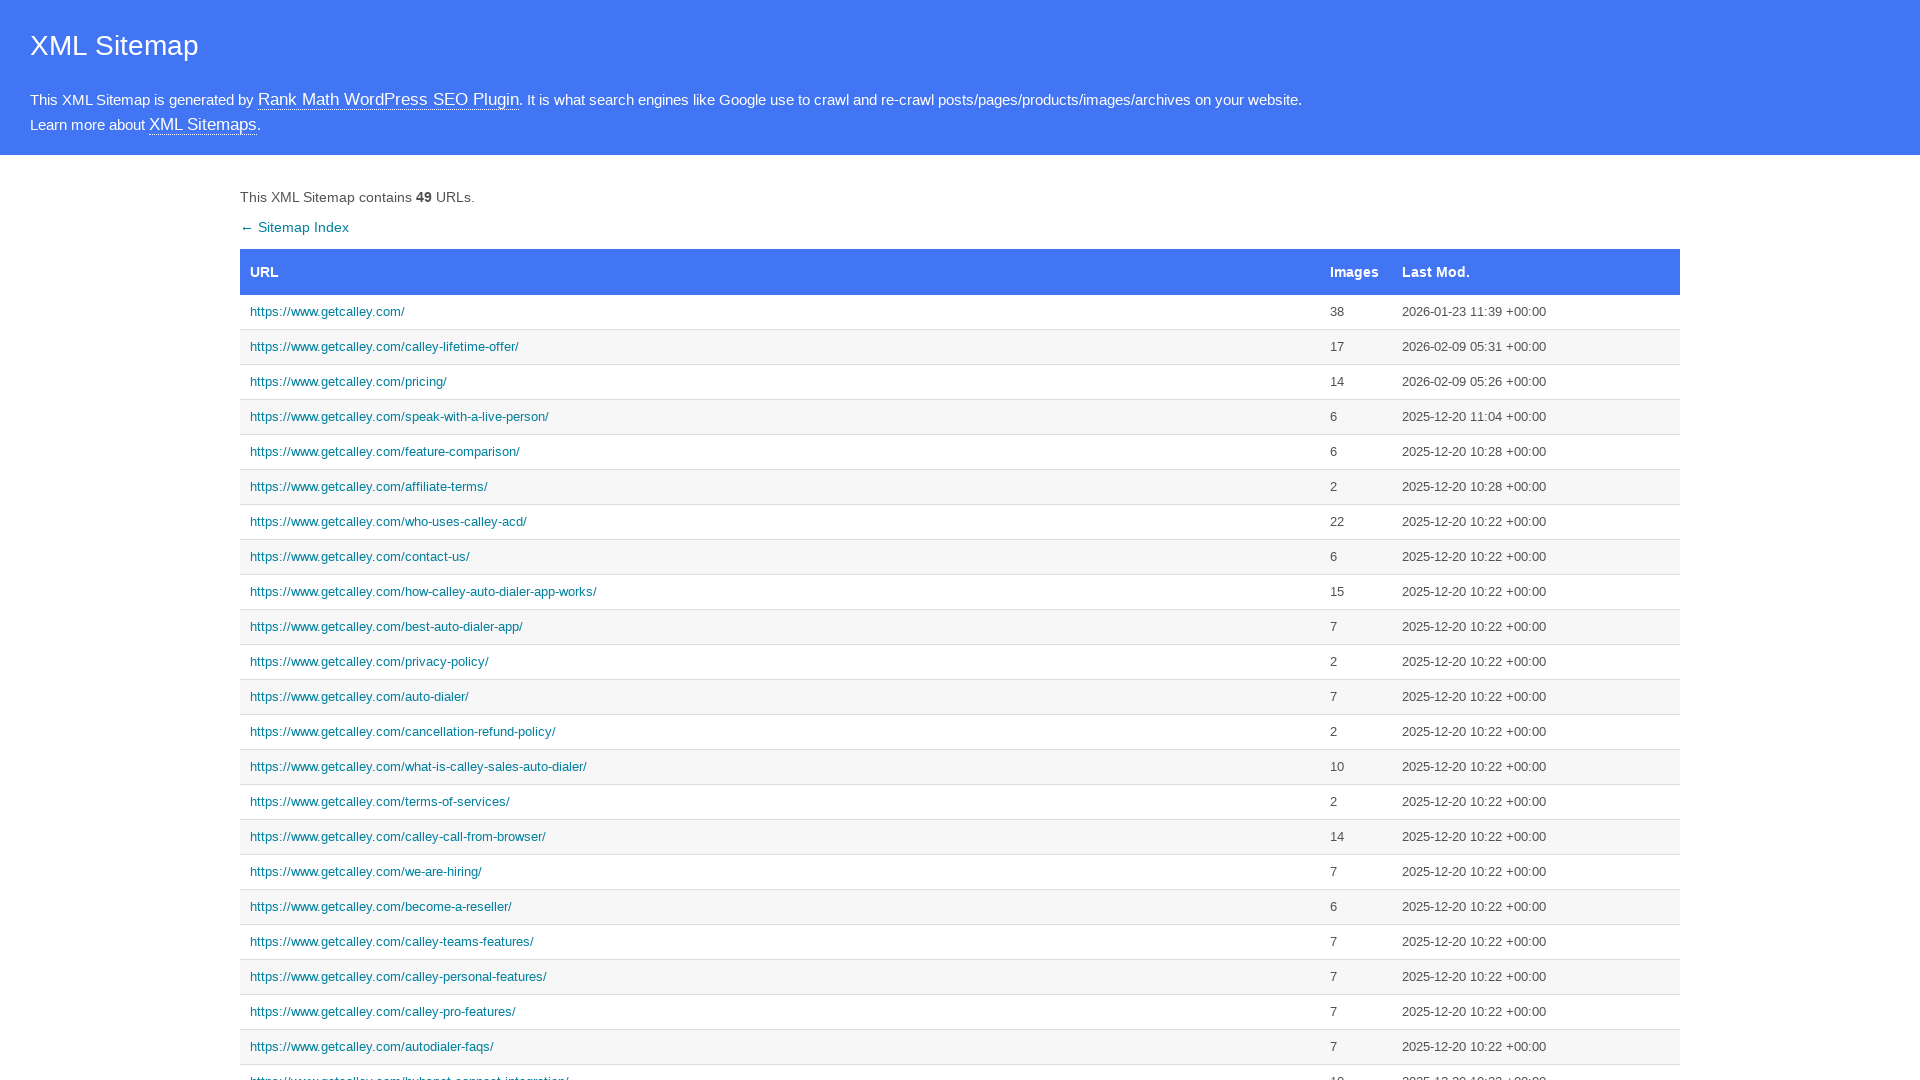

Clicked on sitemap entry 4 at (960, 417) on xpath=//table[@id='sitemap']/tbody/tr >> nth=3
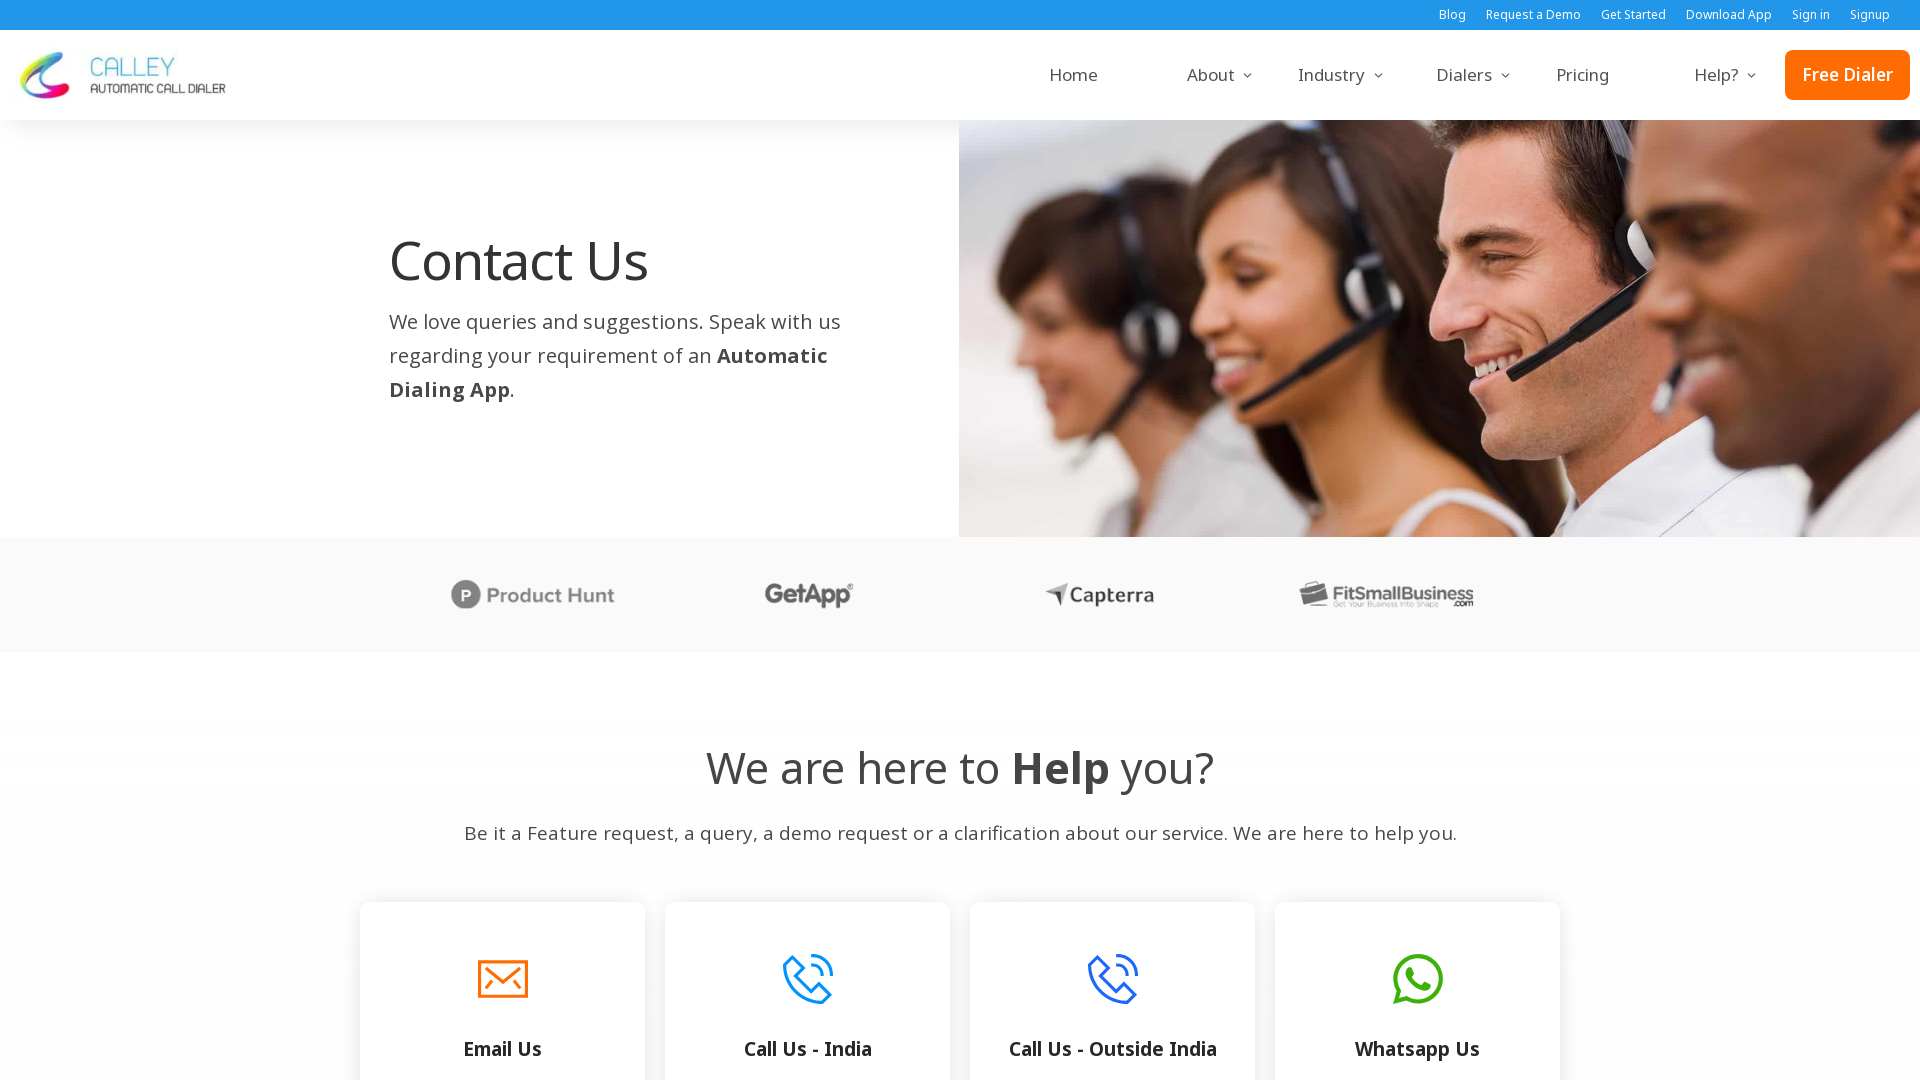

Page loaded after clicking entry 4
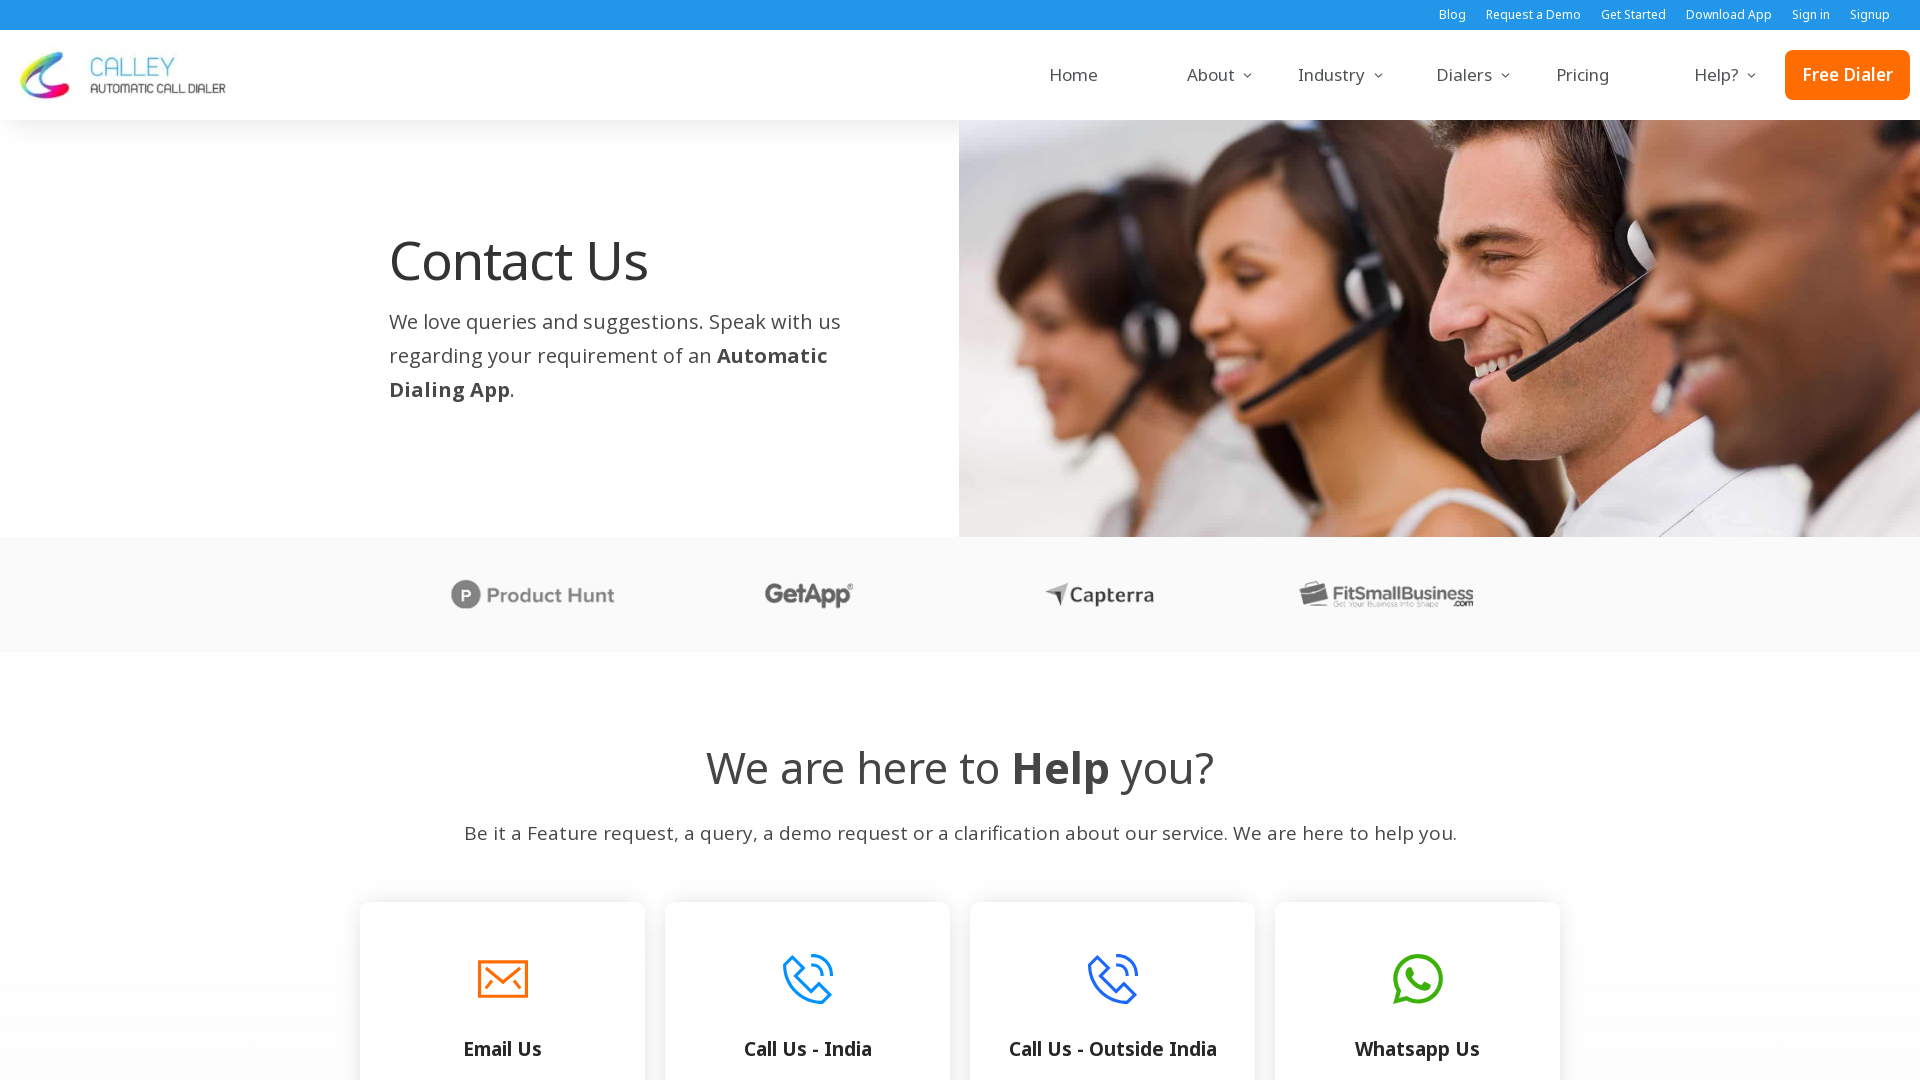

Navigated back to sitemap page
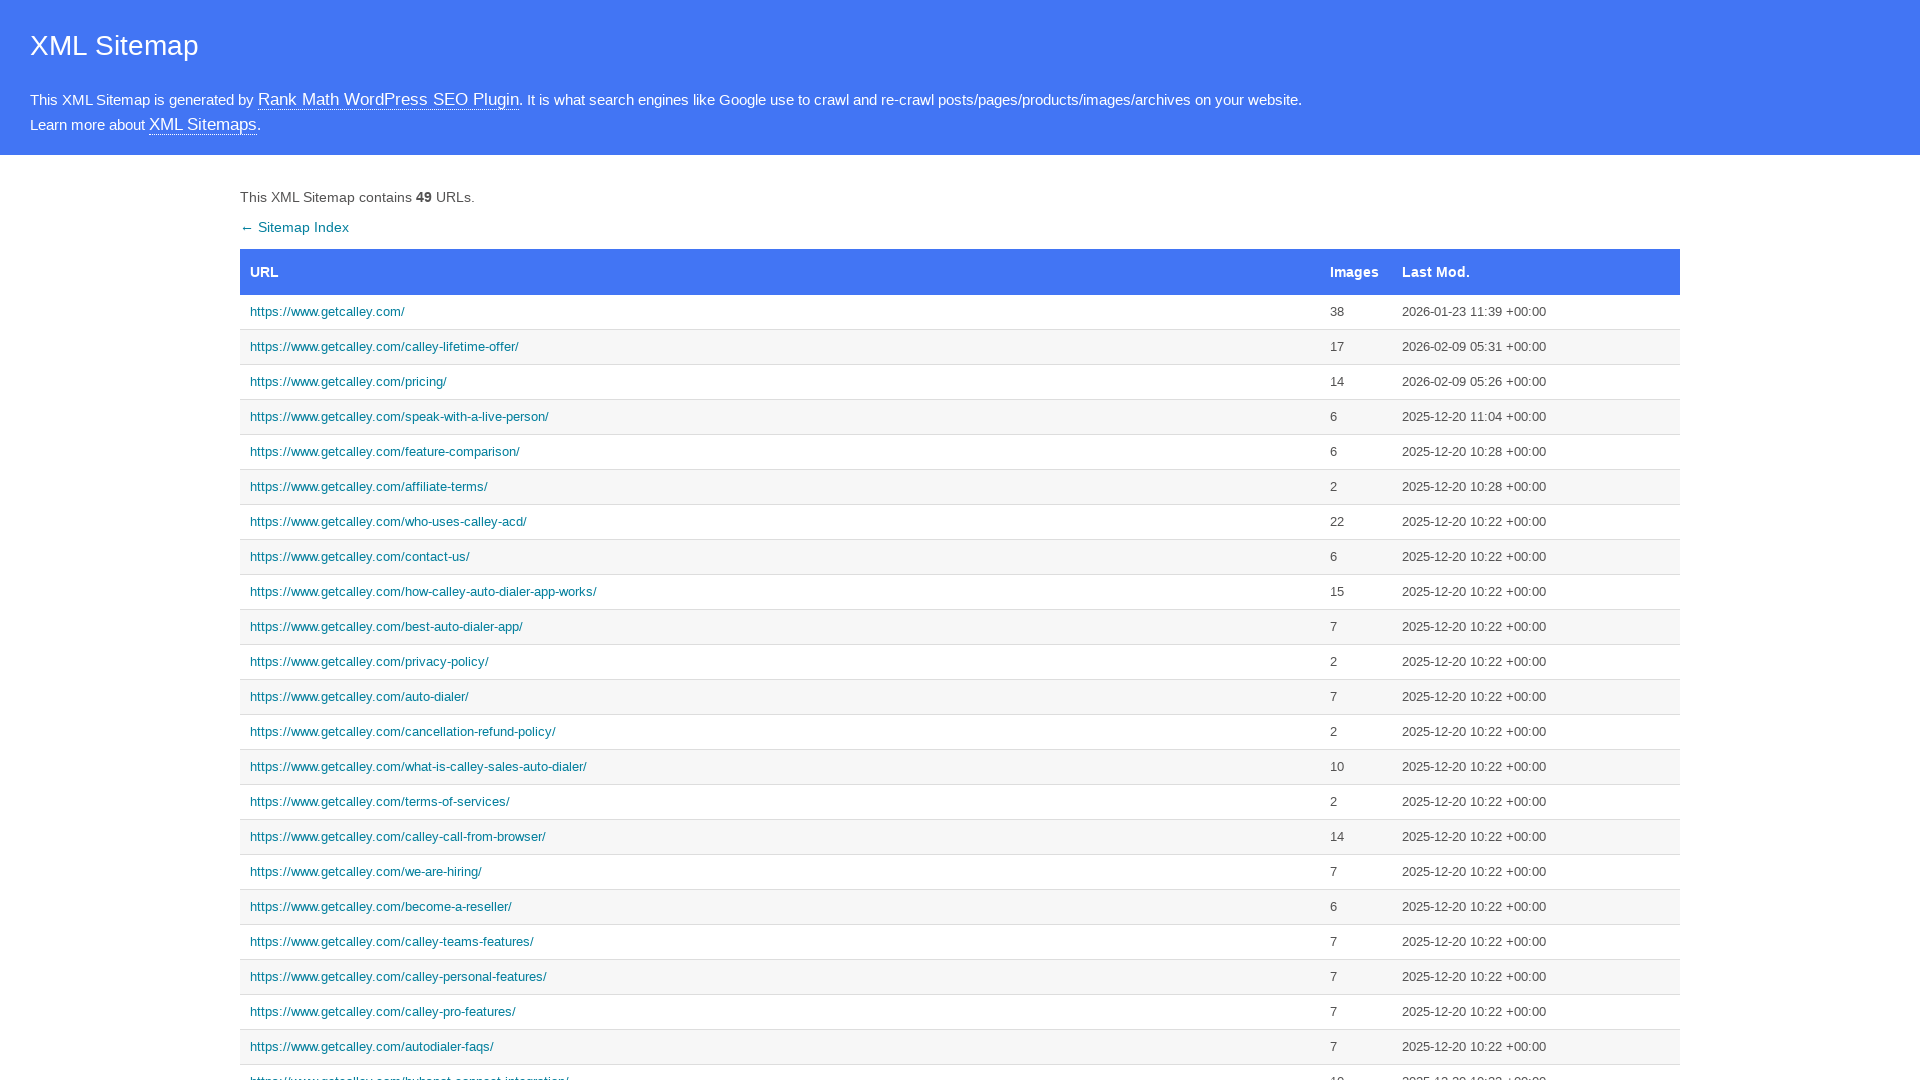

Sitemap table reloaded
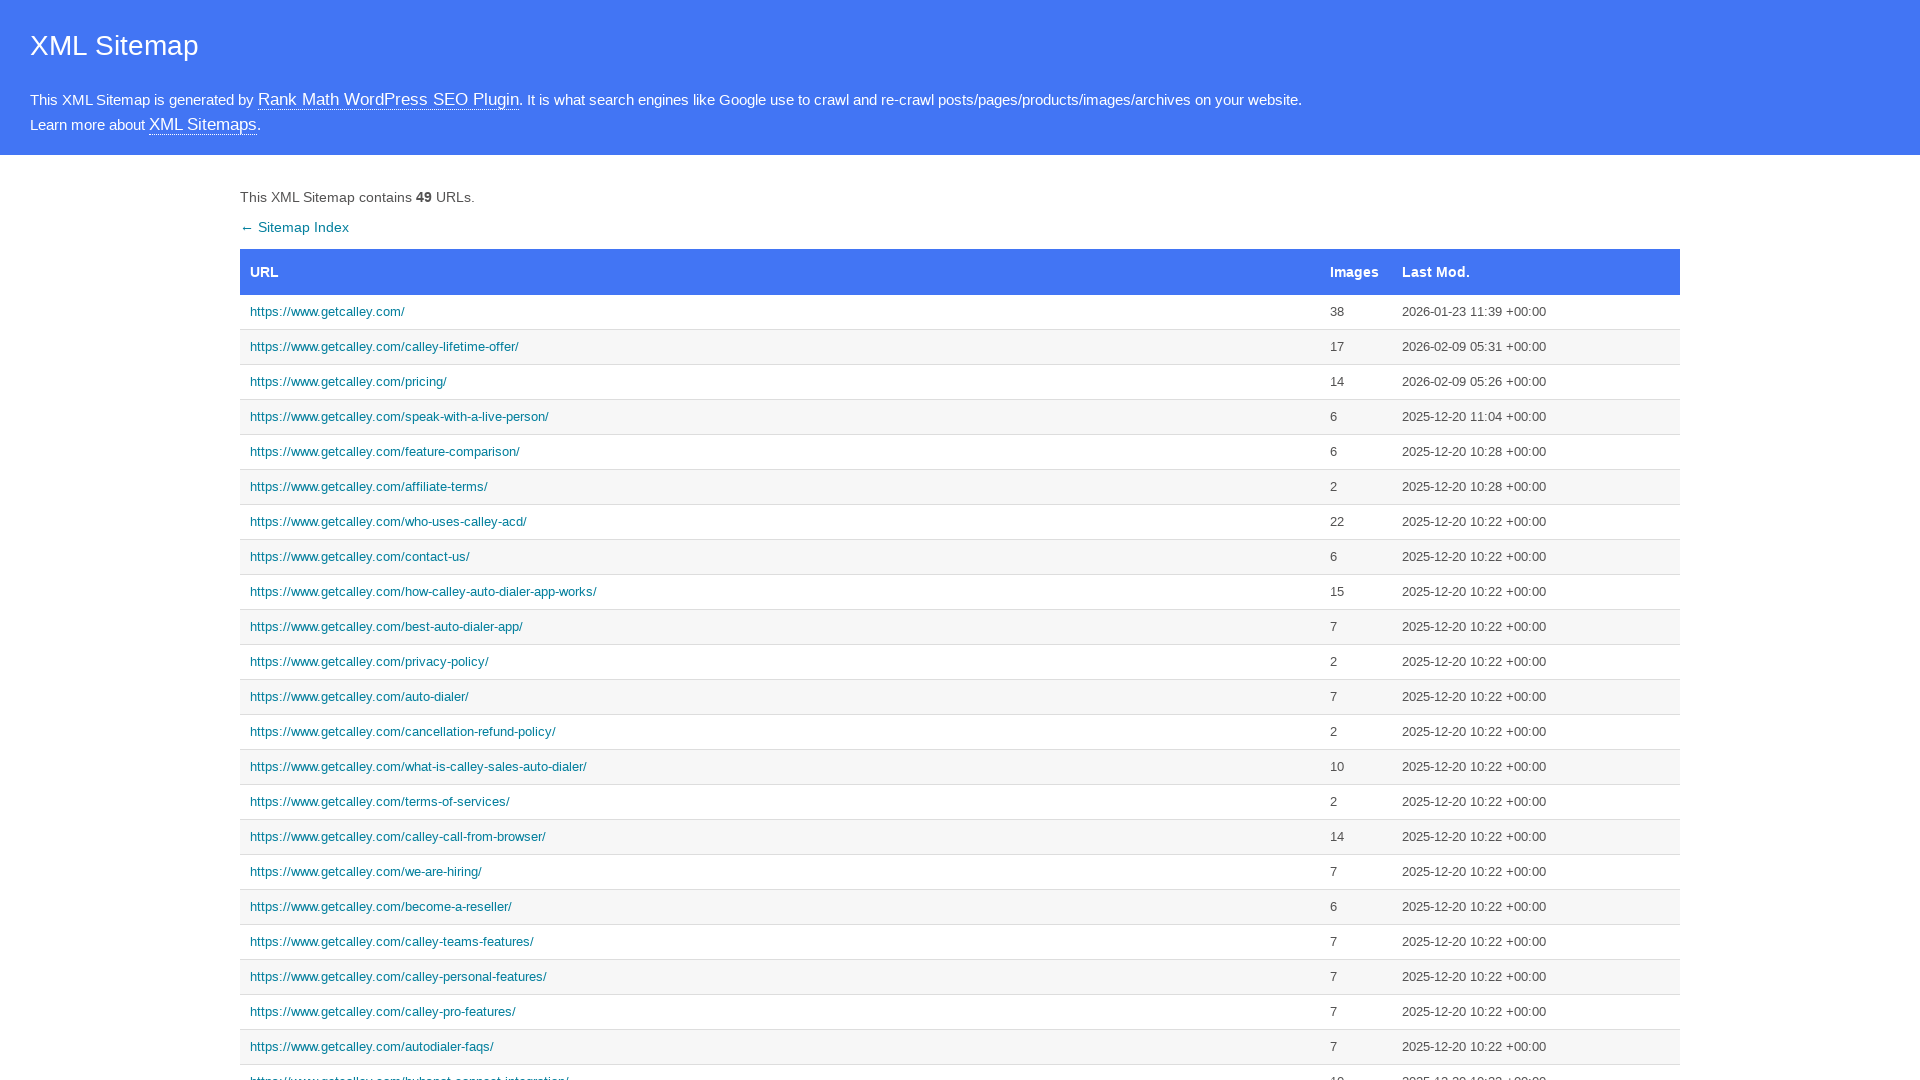

Re-fetched sitemap rows for entry 5
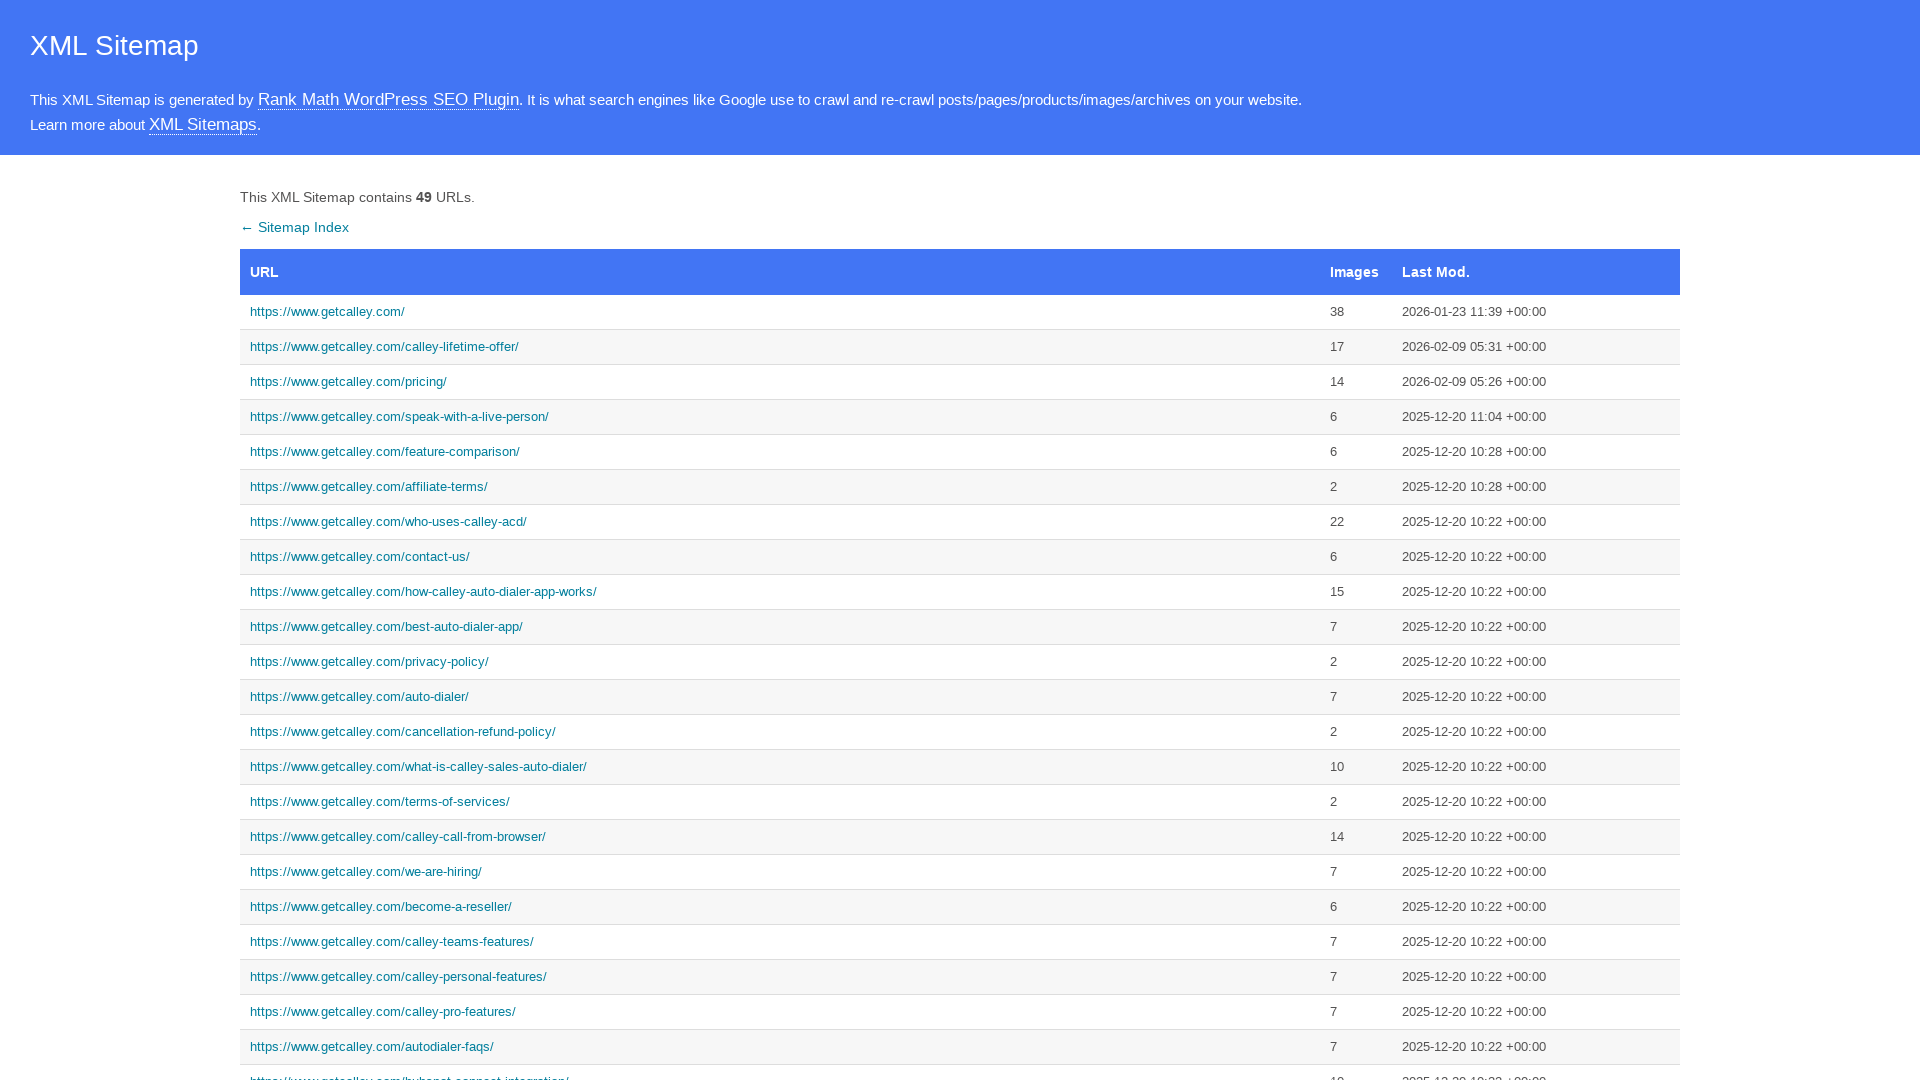

Clicked on sitemap entry 5 at (960, 452) on xpath=//table[@id='sitemap']/tbody/tr >> nth=4
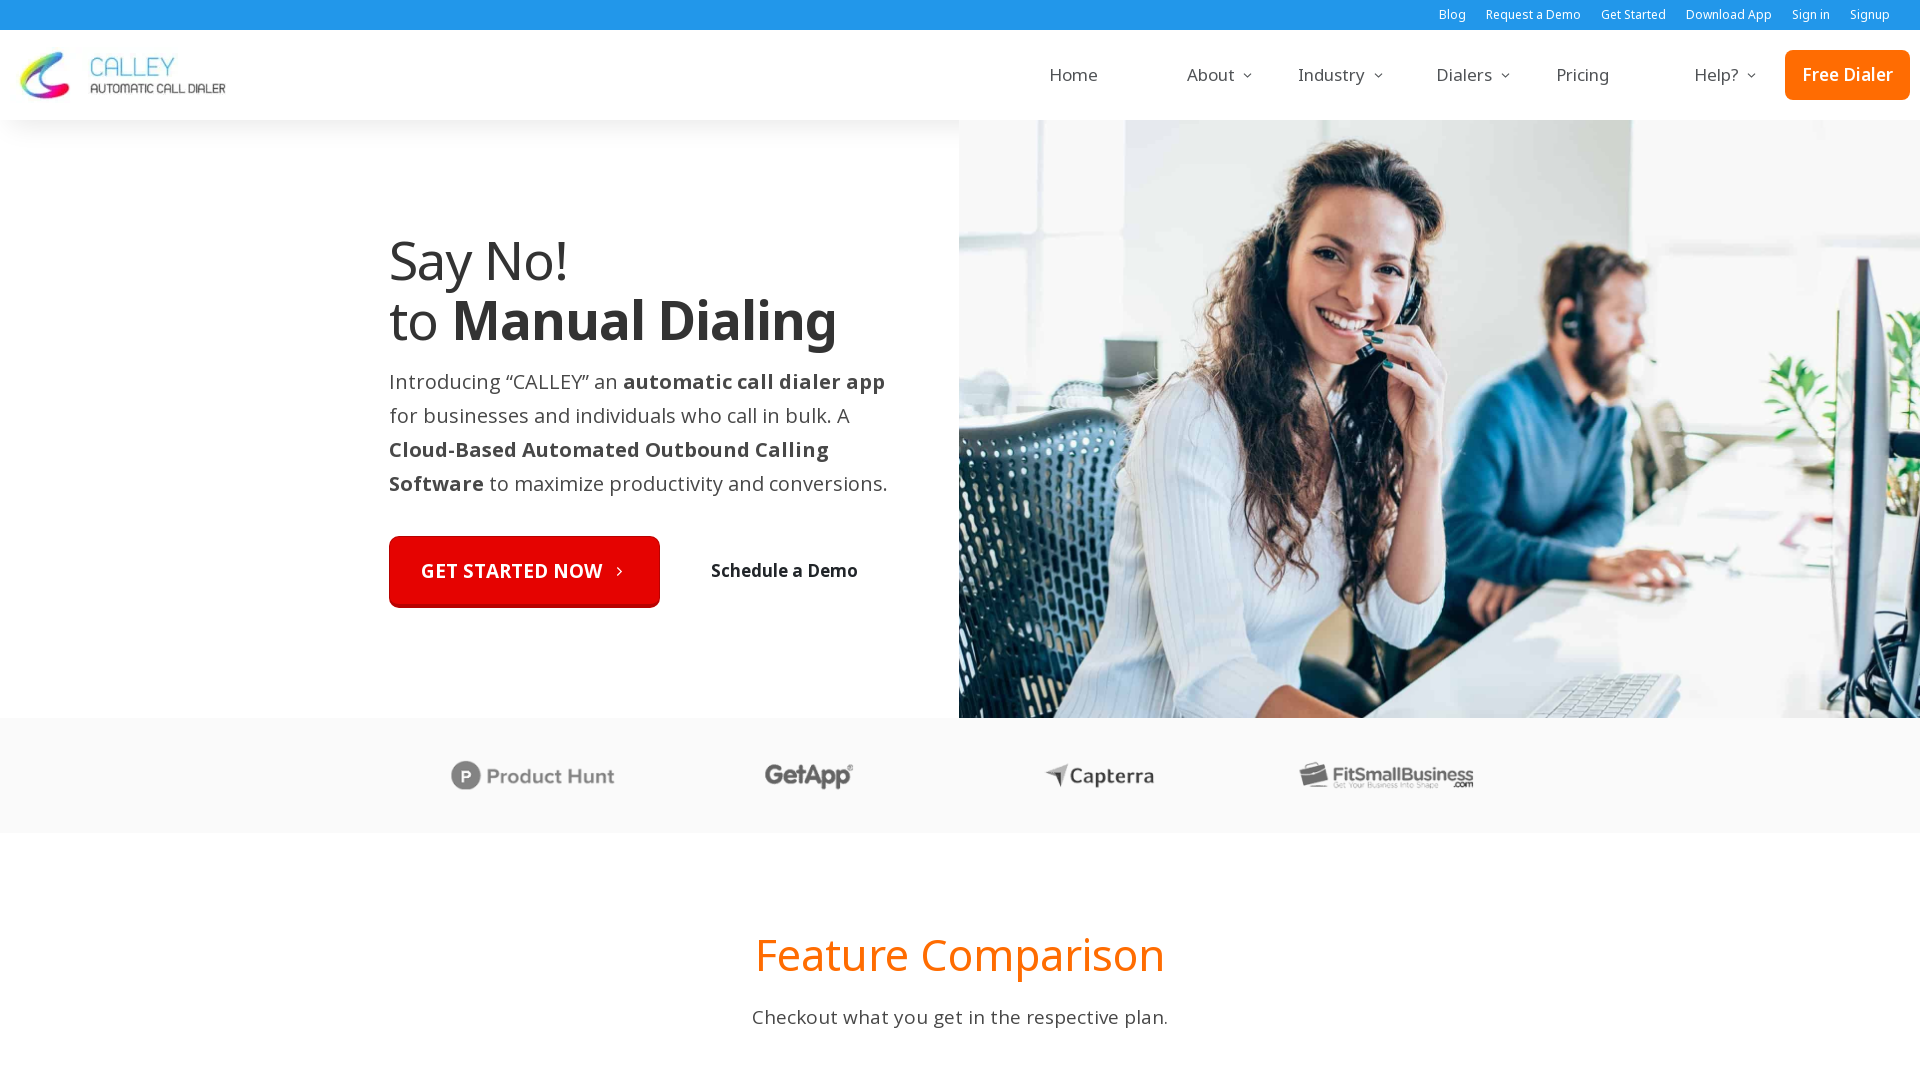

Page loaded after clicking entry 5
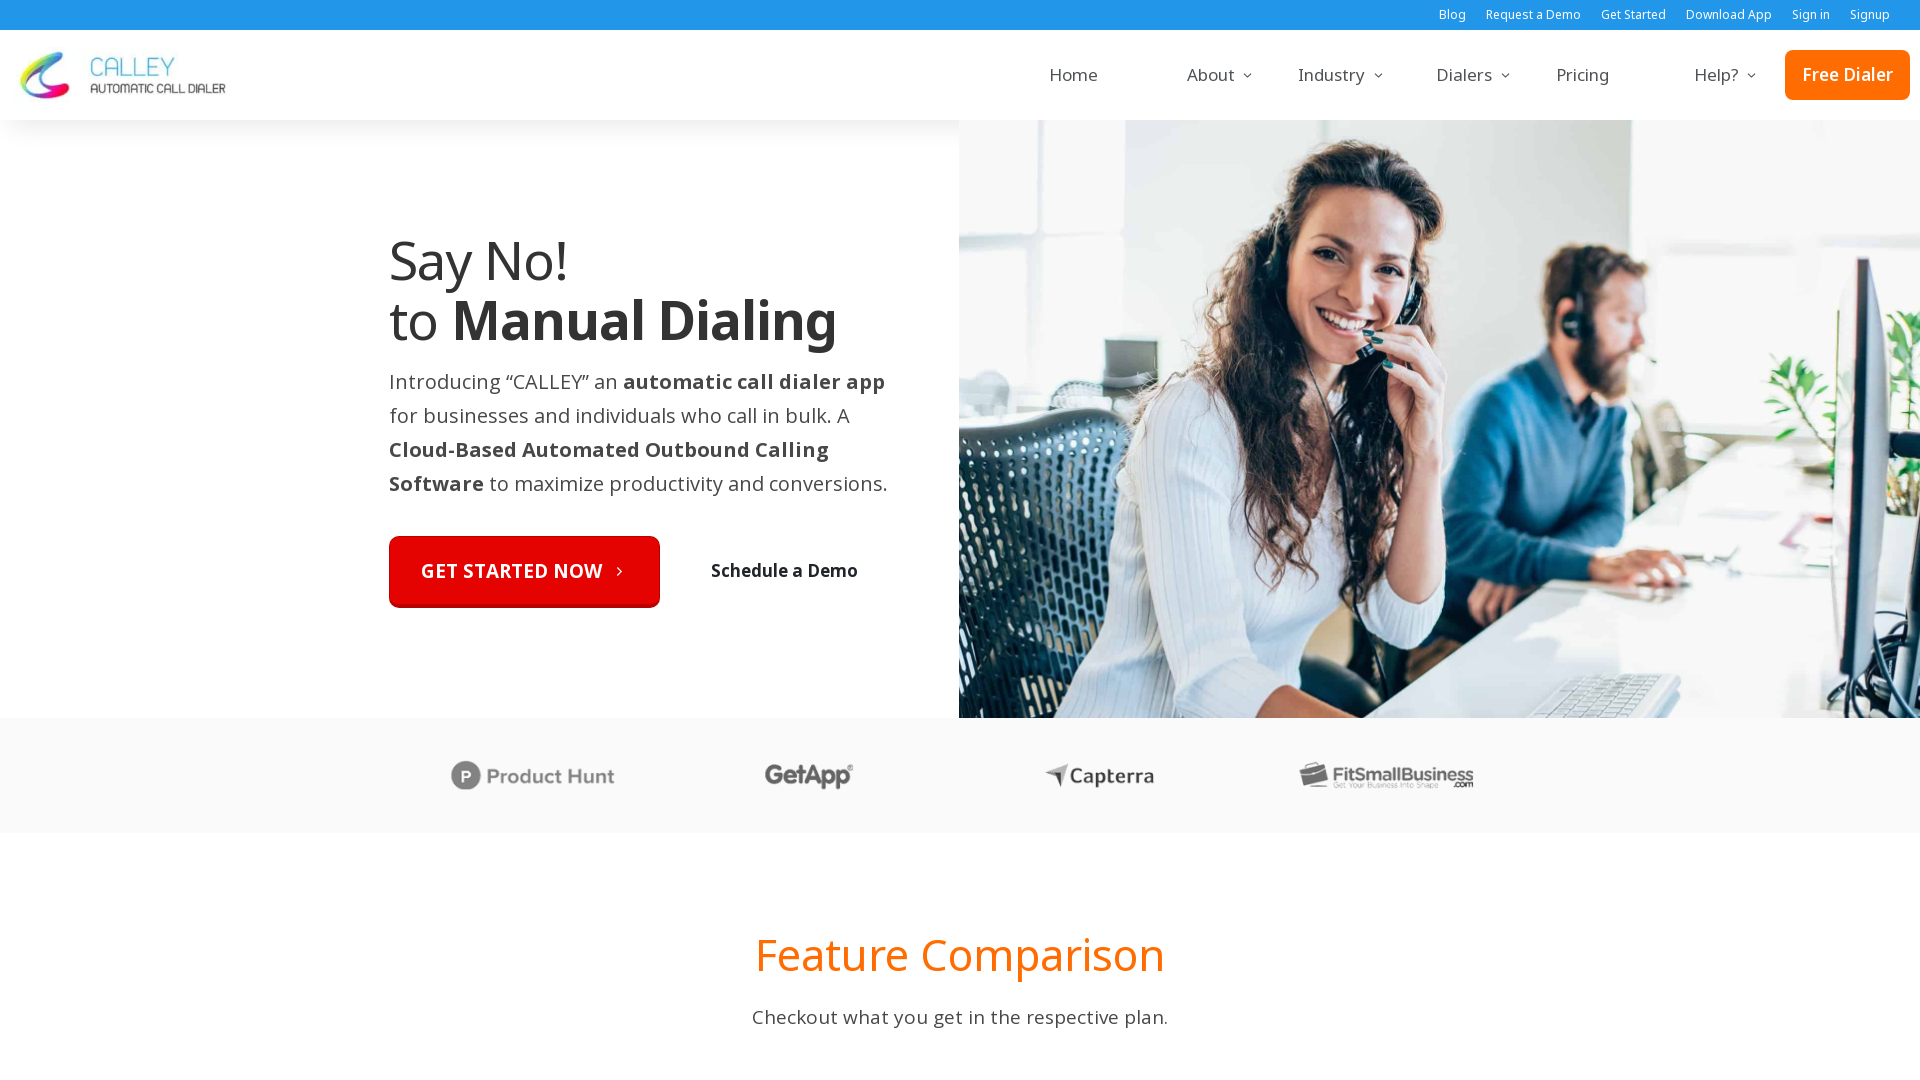

Navigated back to sitemap page
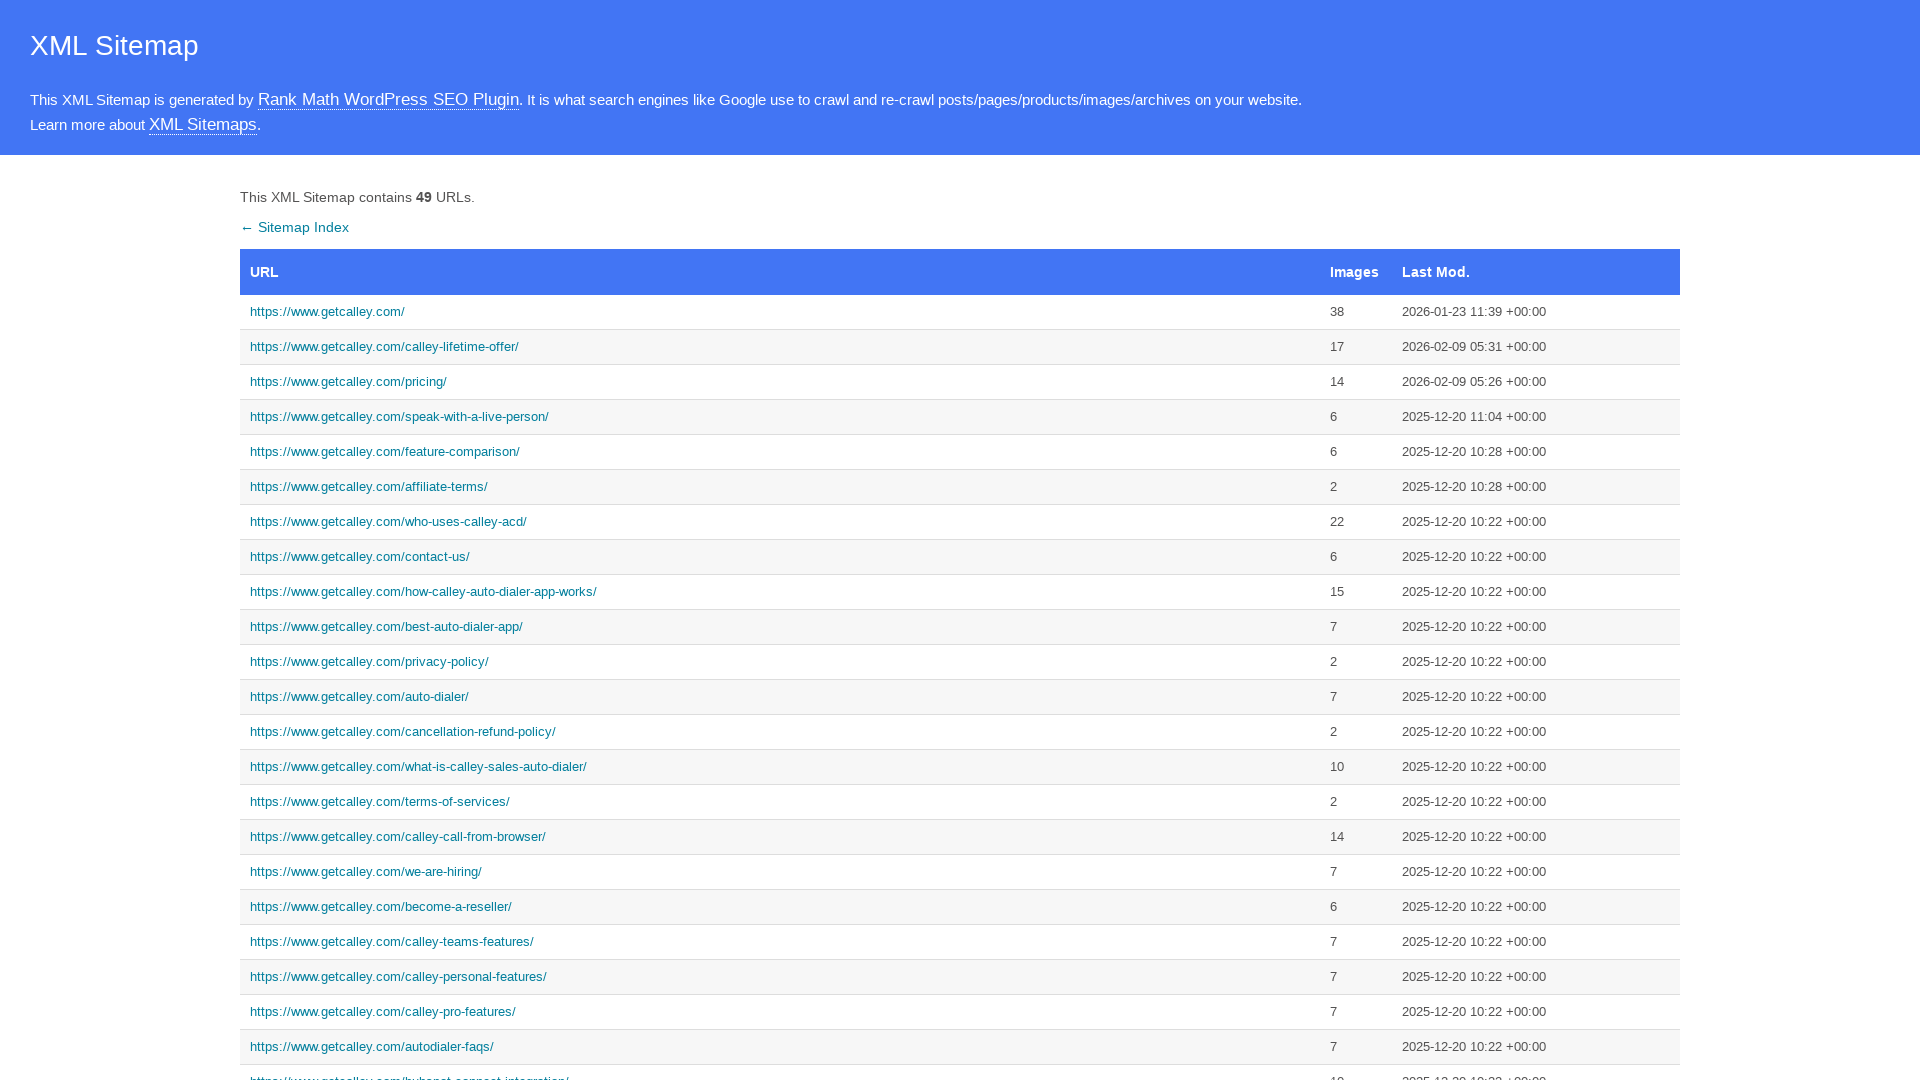

Sitemap table reloaded
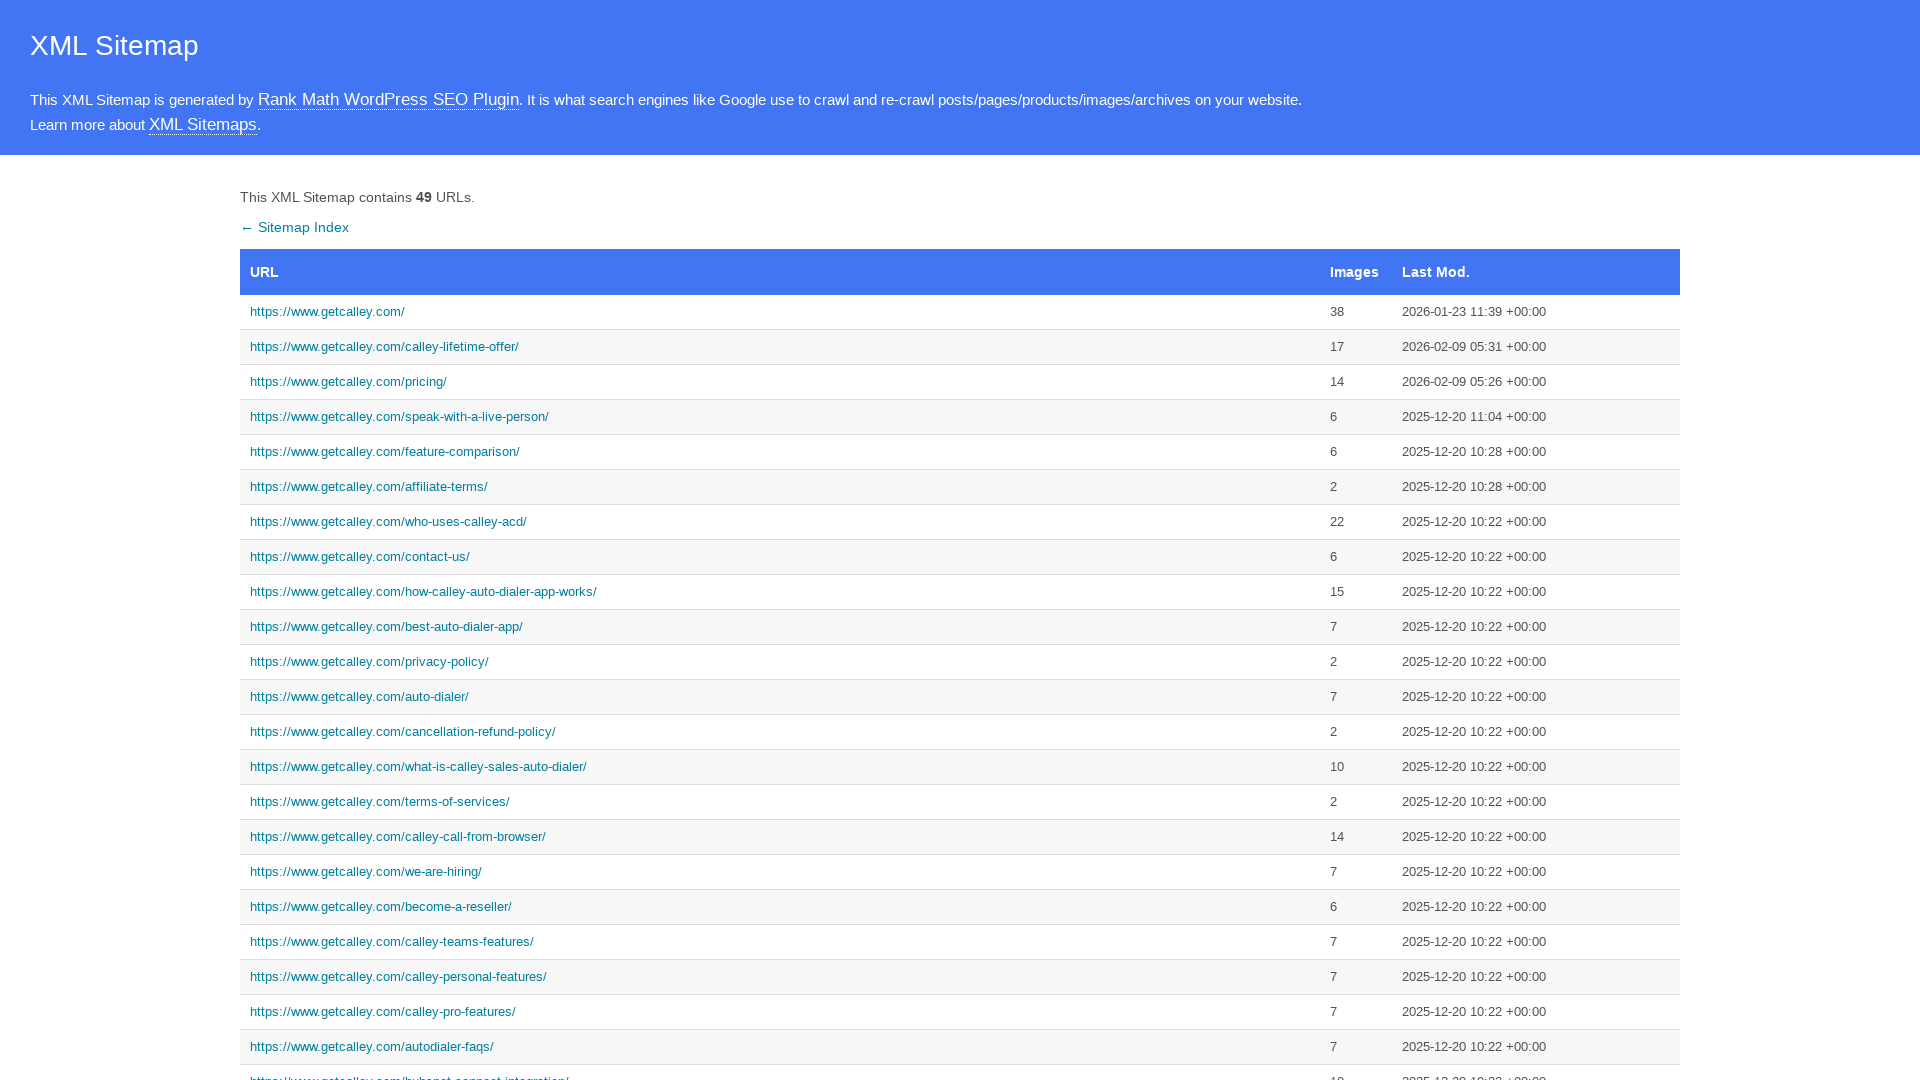

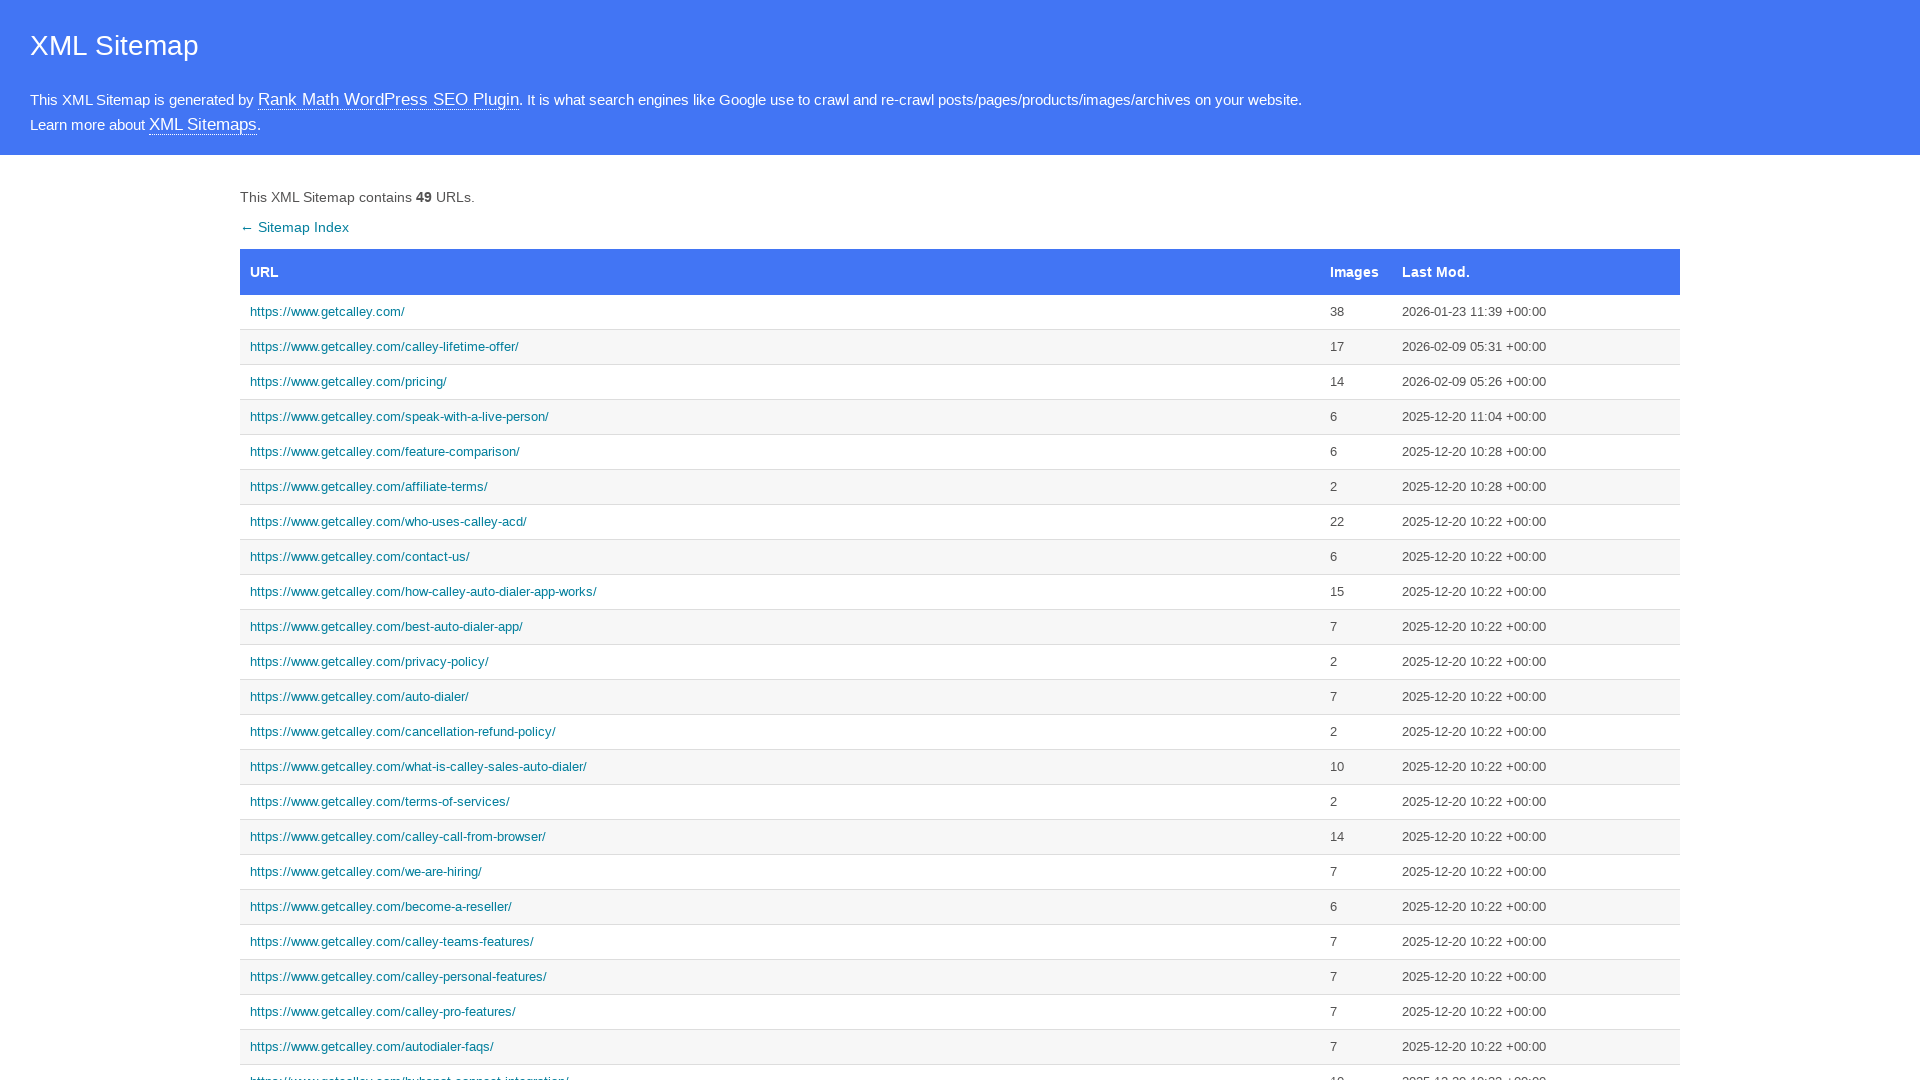